Navigates through multiple pages of Hacker News and verifies that article listings are displayed on each page.

Starting URL: https://news.ycombinator.com/news?p=1

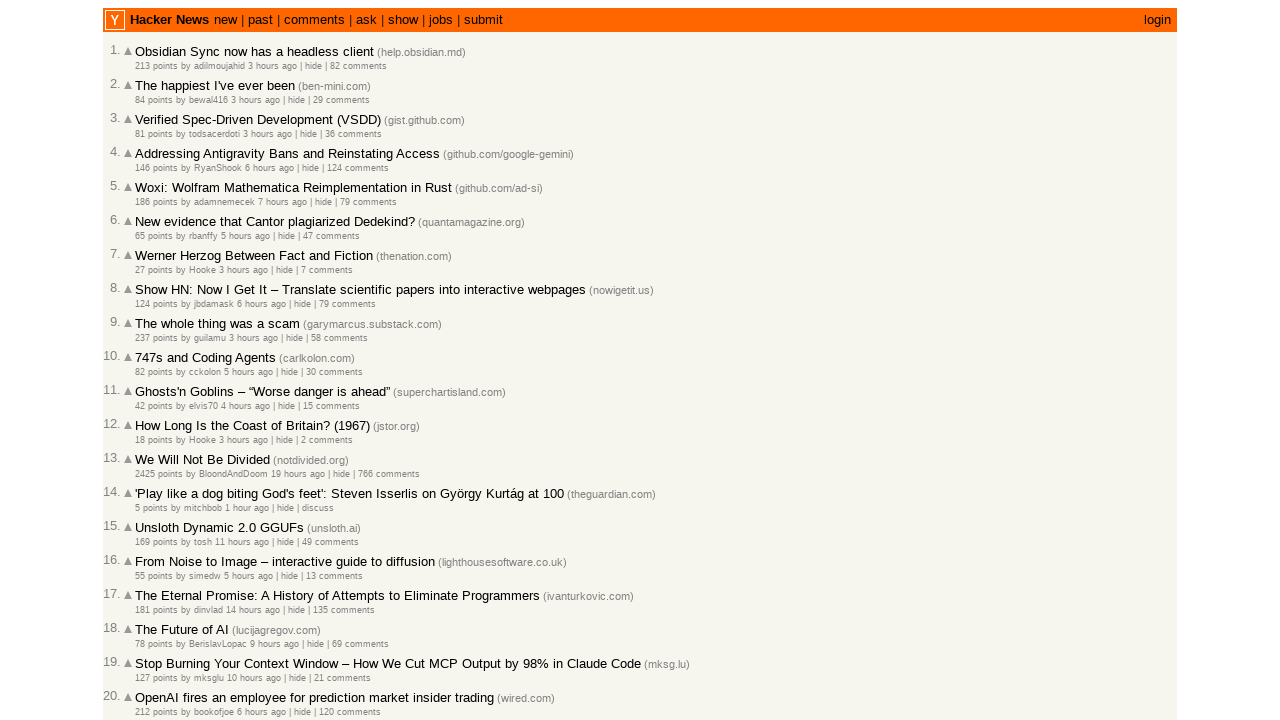

Waited for article listings to load on page 1
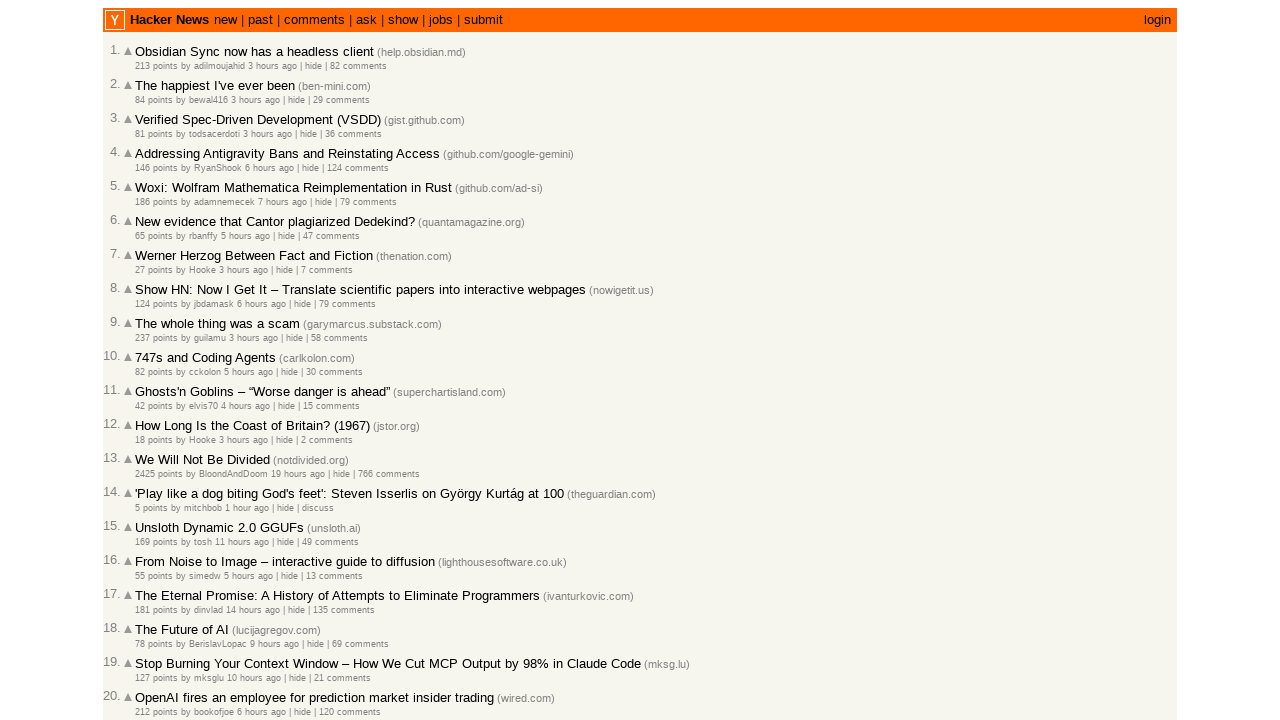

Navigated to Hacker News page 2
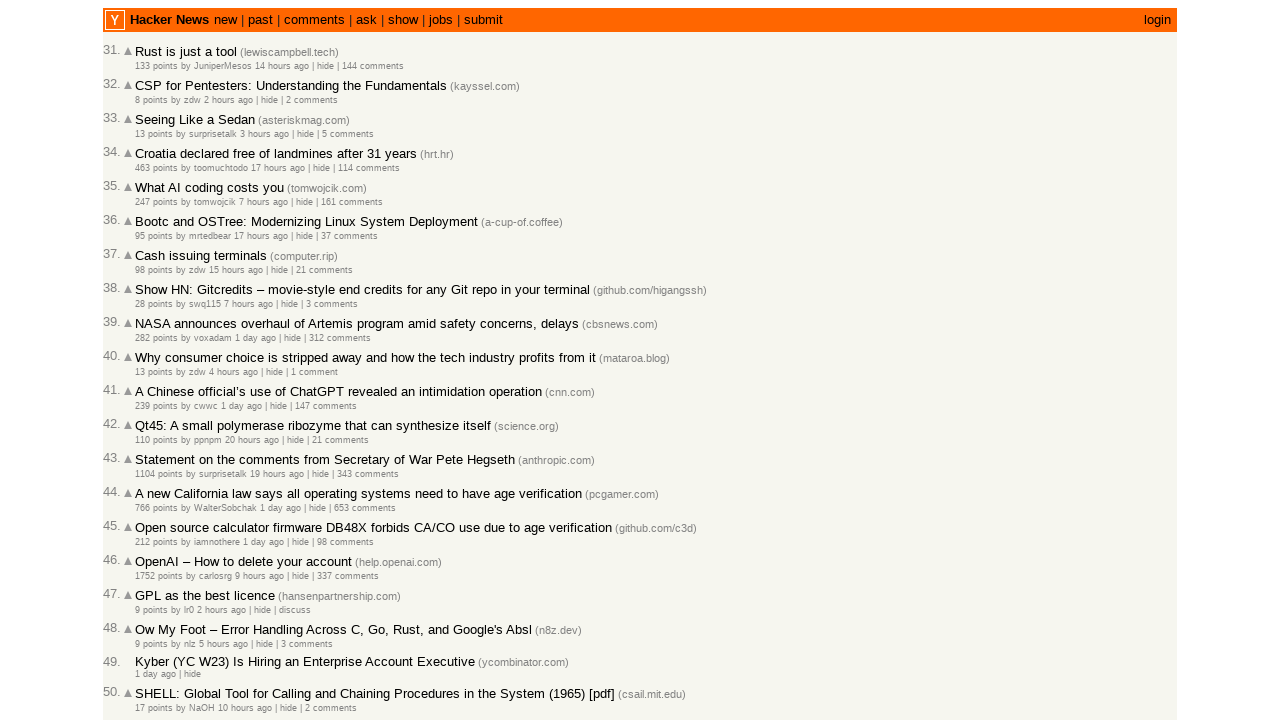

Verified article listings loaded on page 2
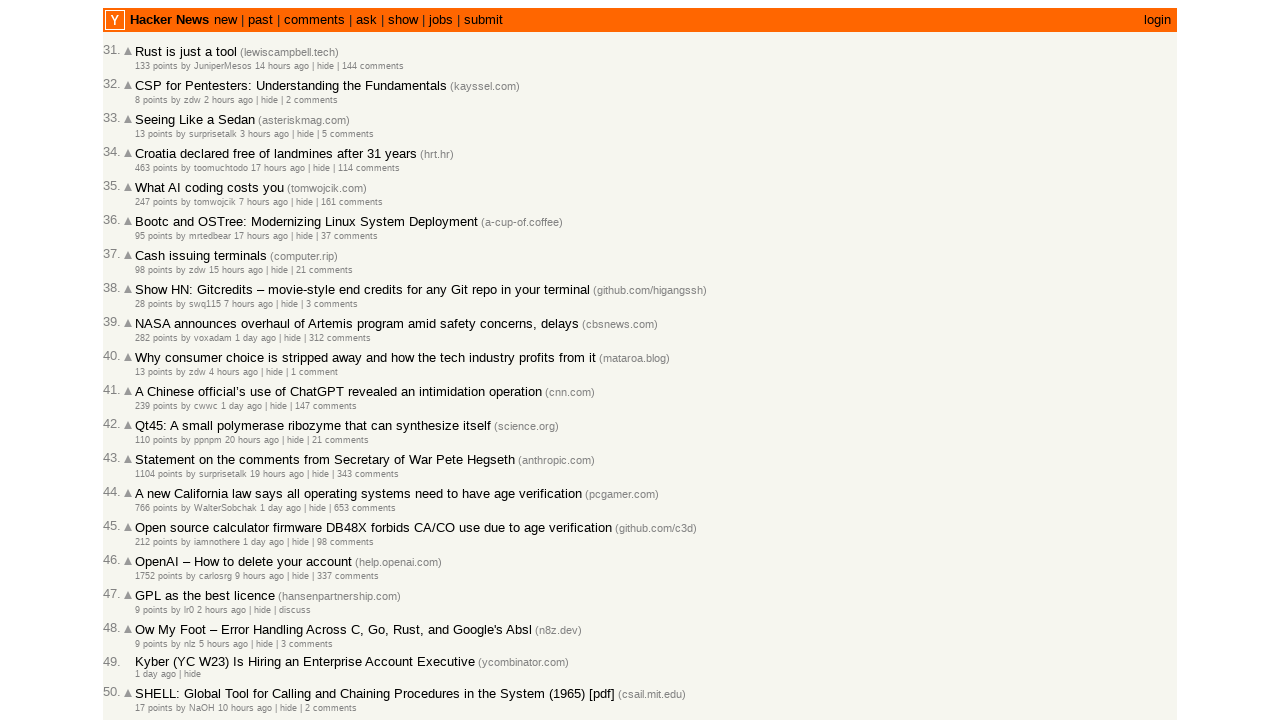

Navigated to Hacker News page 3
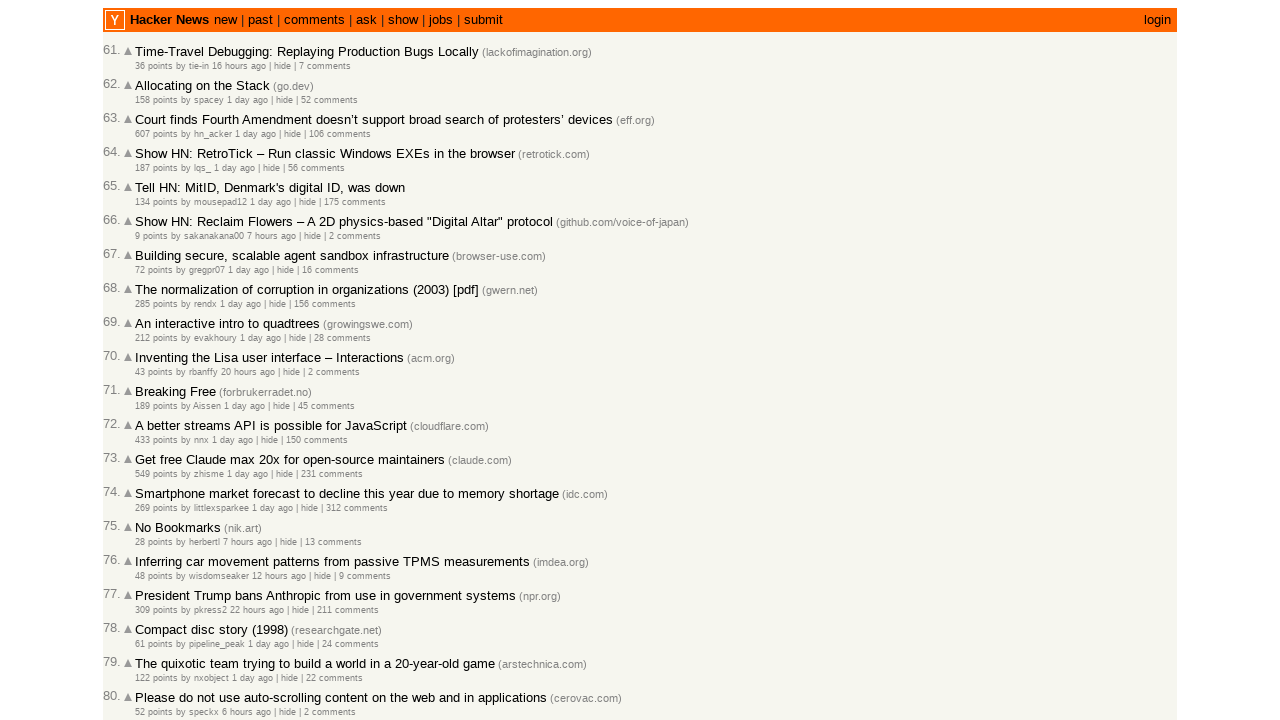

Verified article listings loaded on page 3
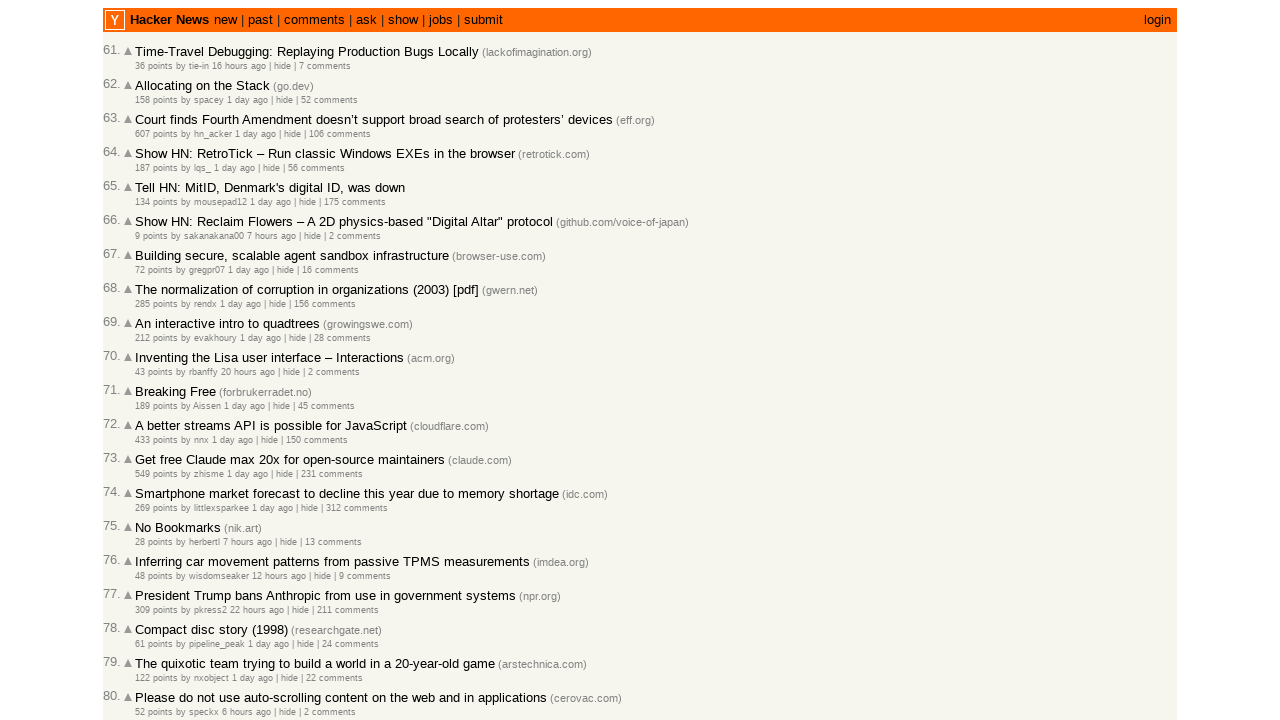

Navigated to Hacker News page 4
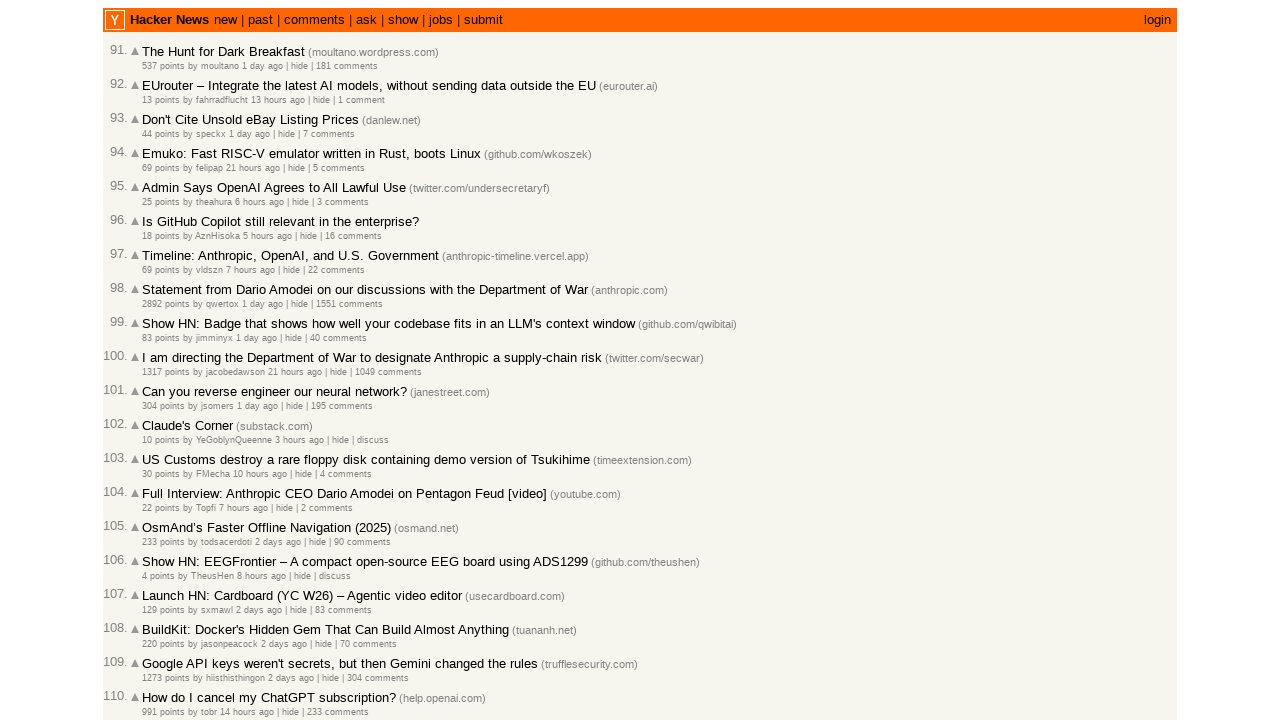

Verified article listings loaded on page 4
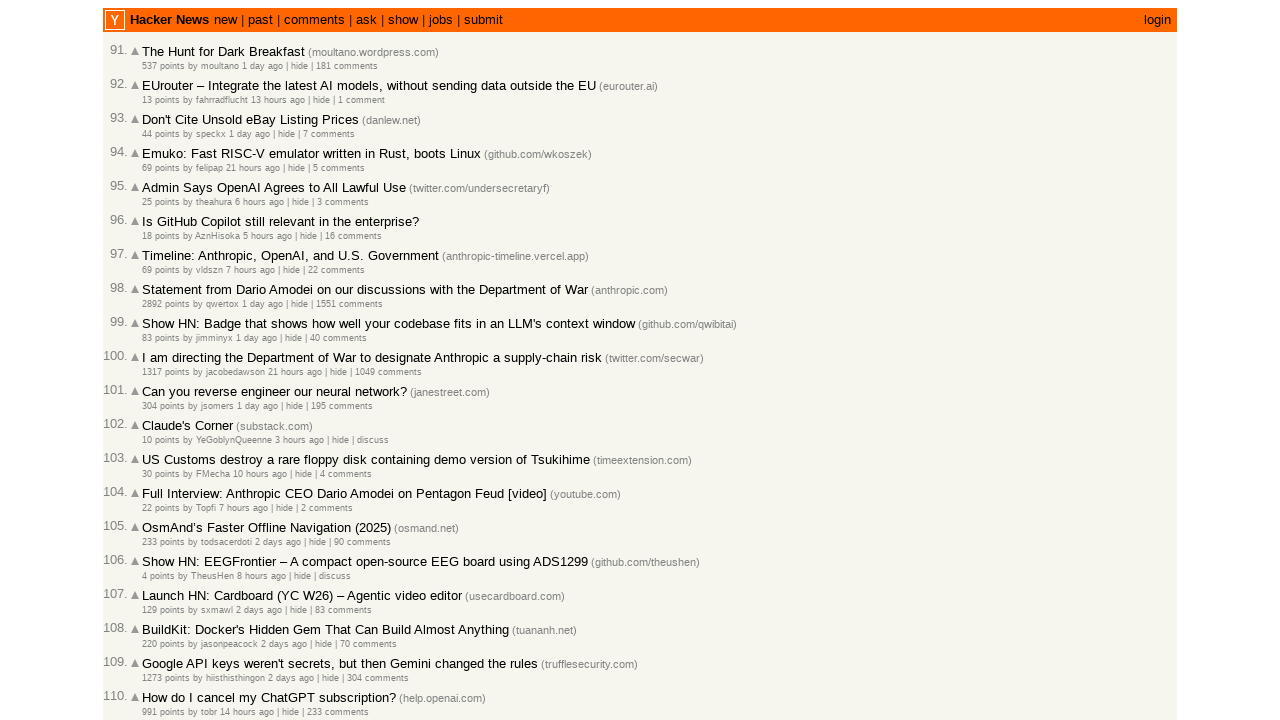

Navigated to Hacker News page 5
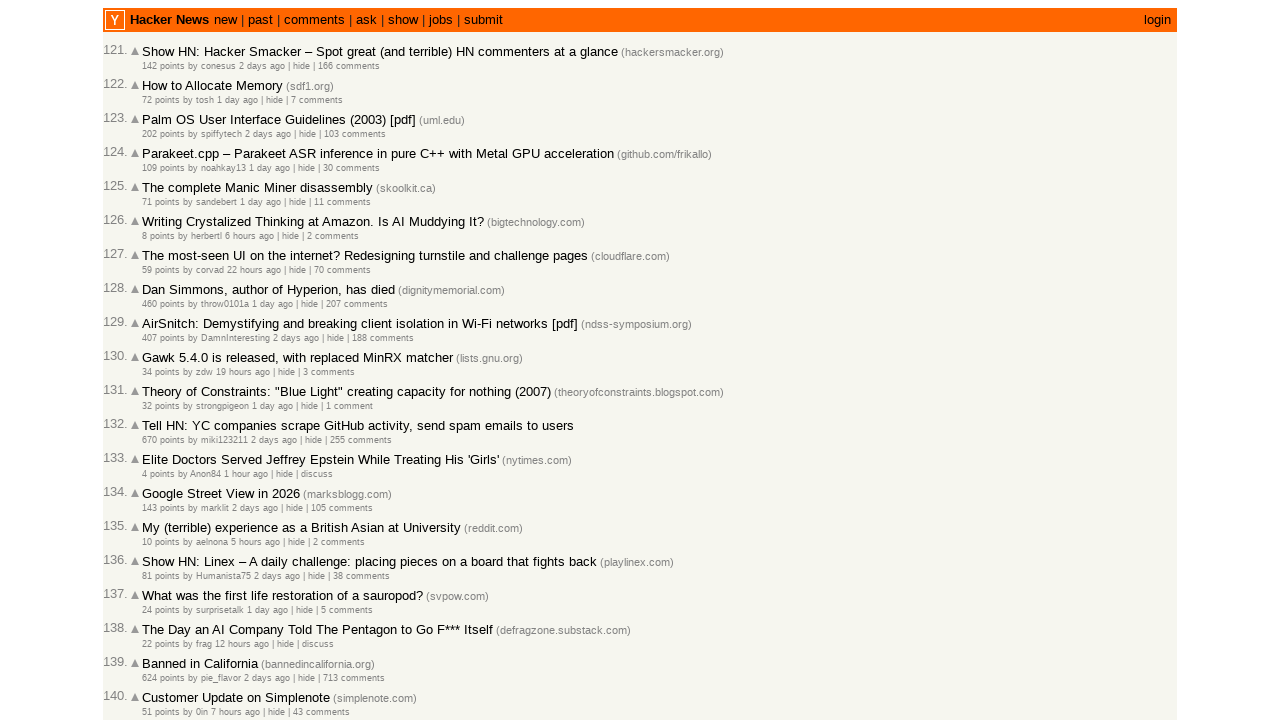

Verified article listings loaded on page 5
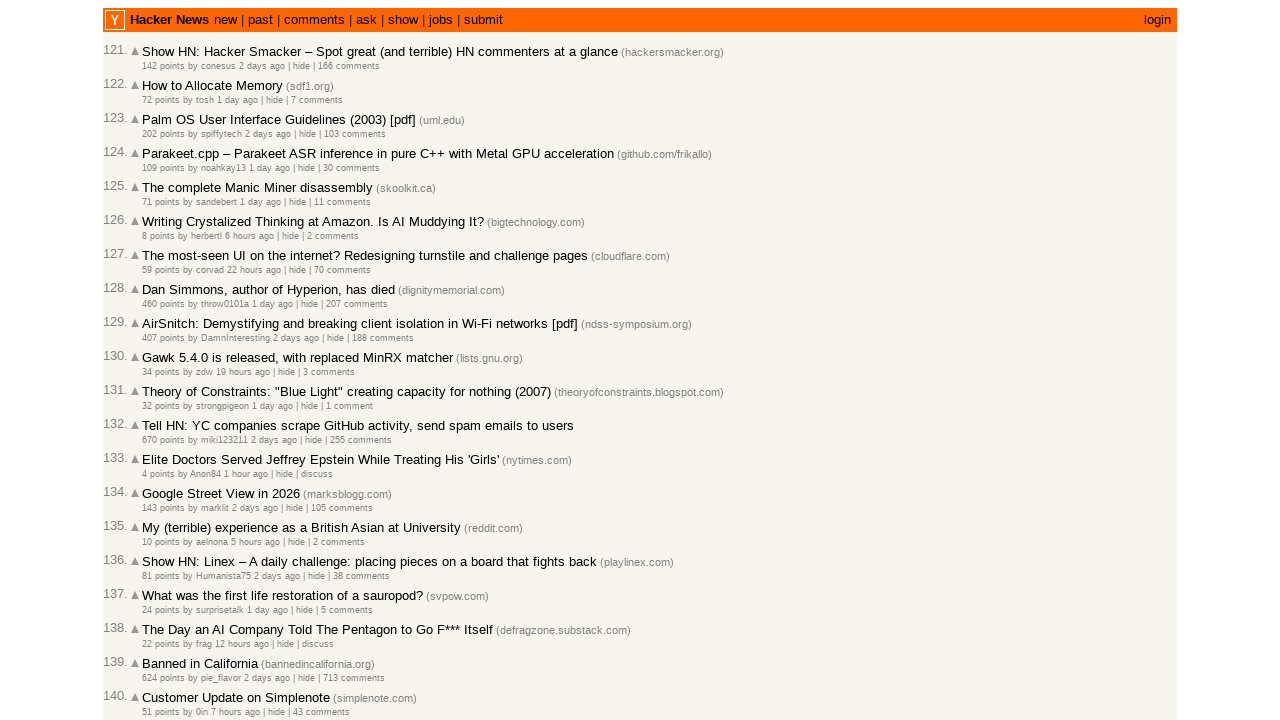

Navigated to Hacker News page 6
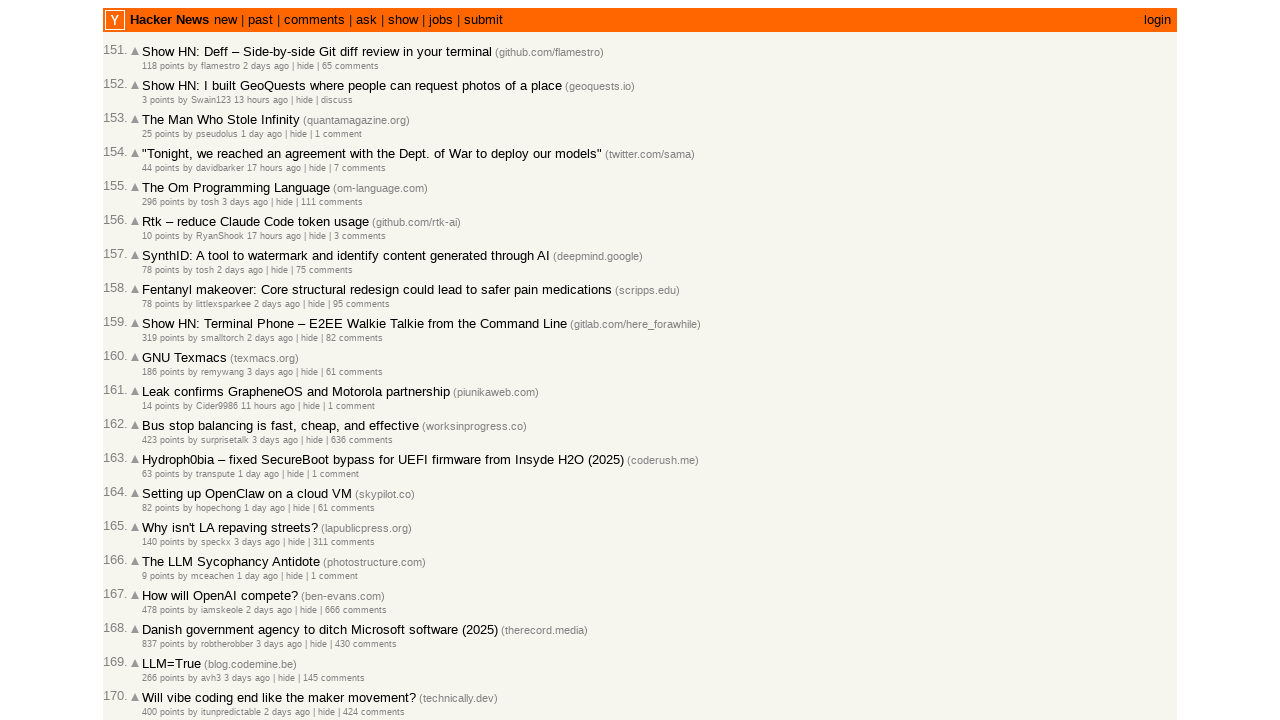

Verified article listings loaded on page 6
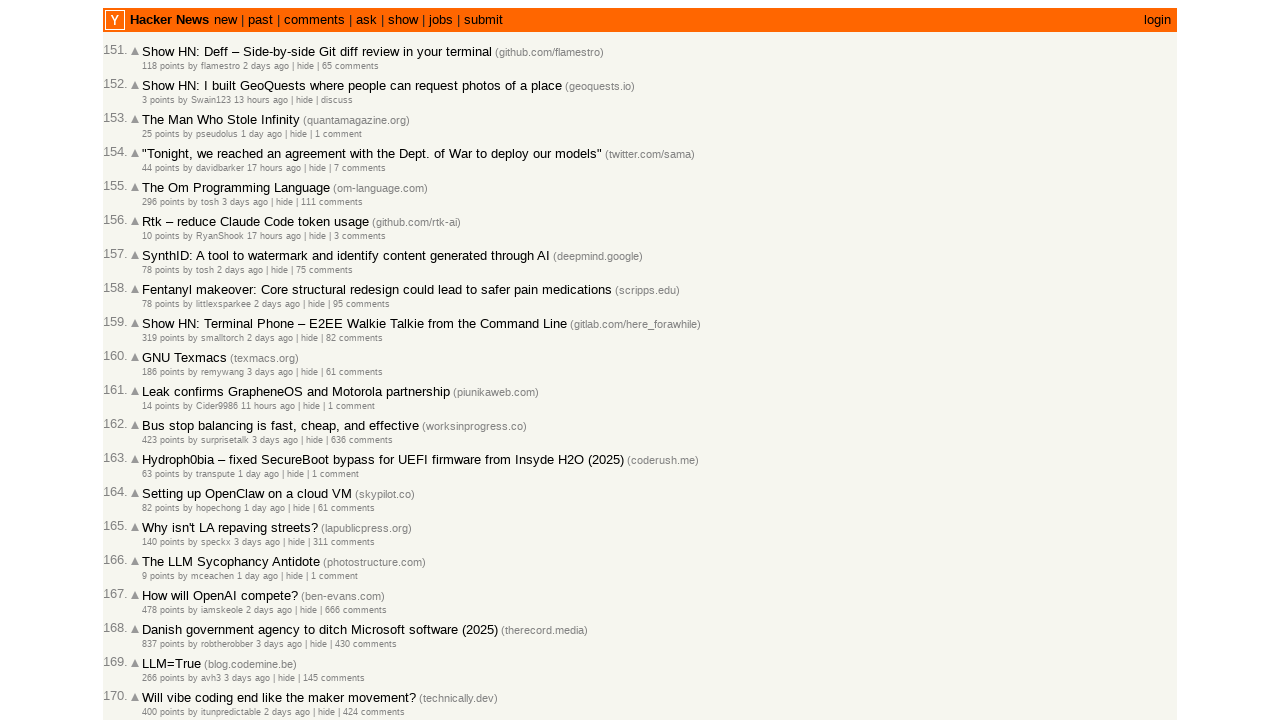

Navigated to Hacker News page 7
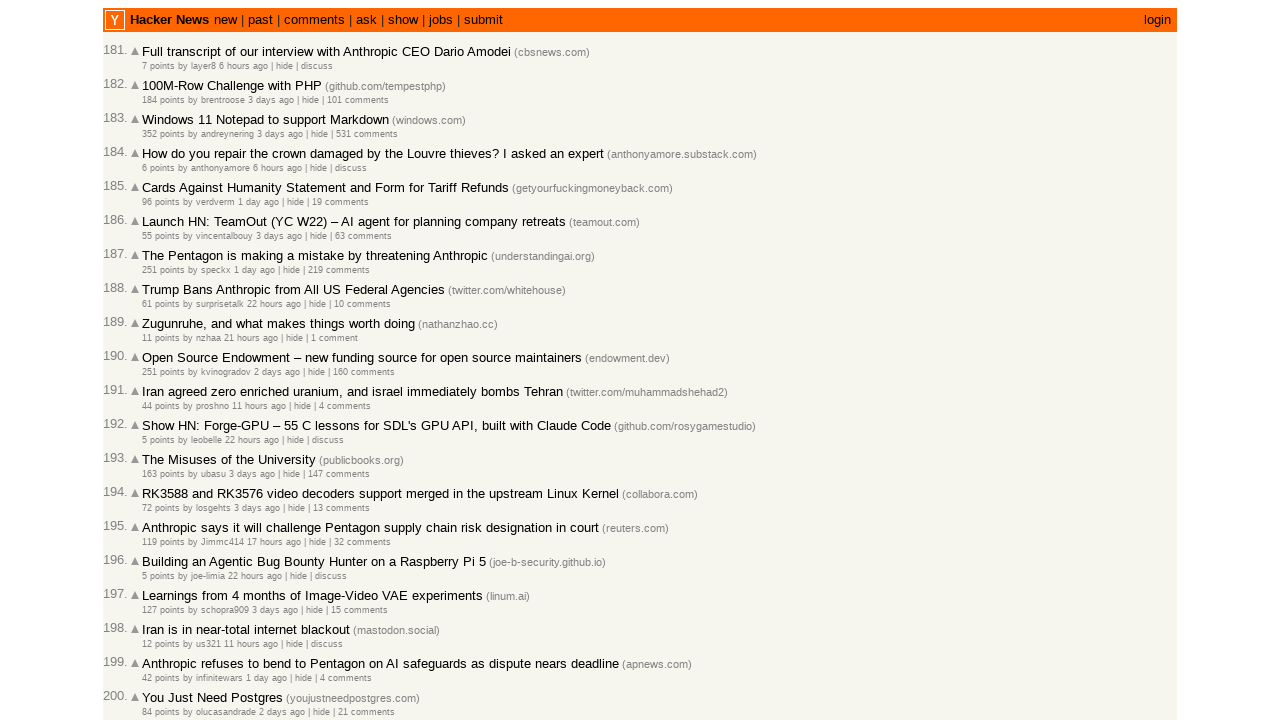

Verified article listings loaded on page 7
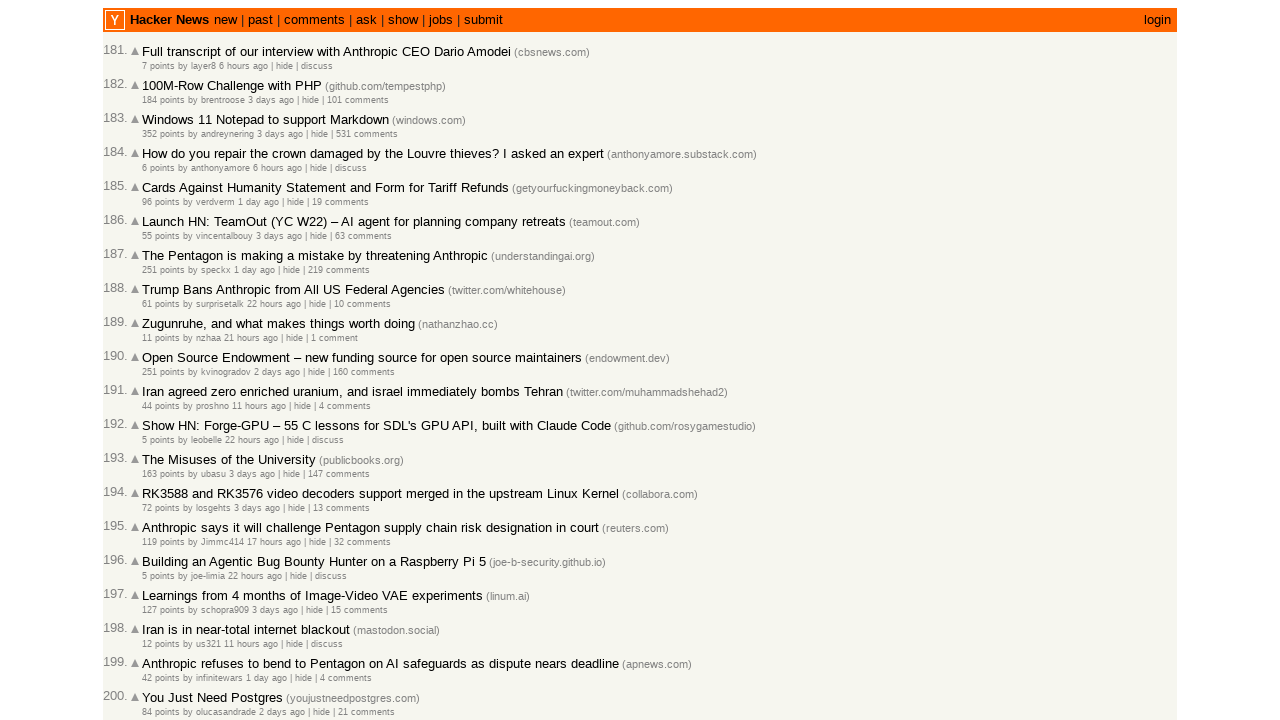

Navigated to Hacker News page 8
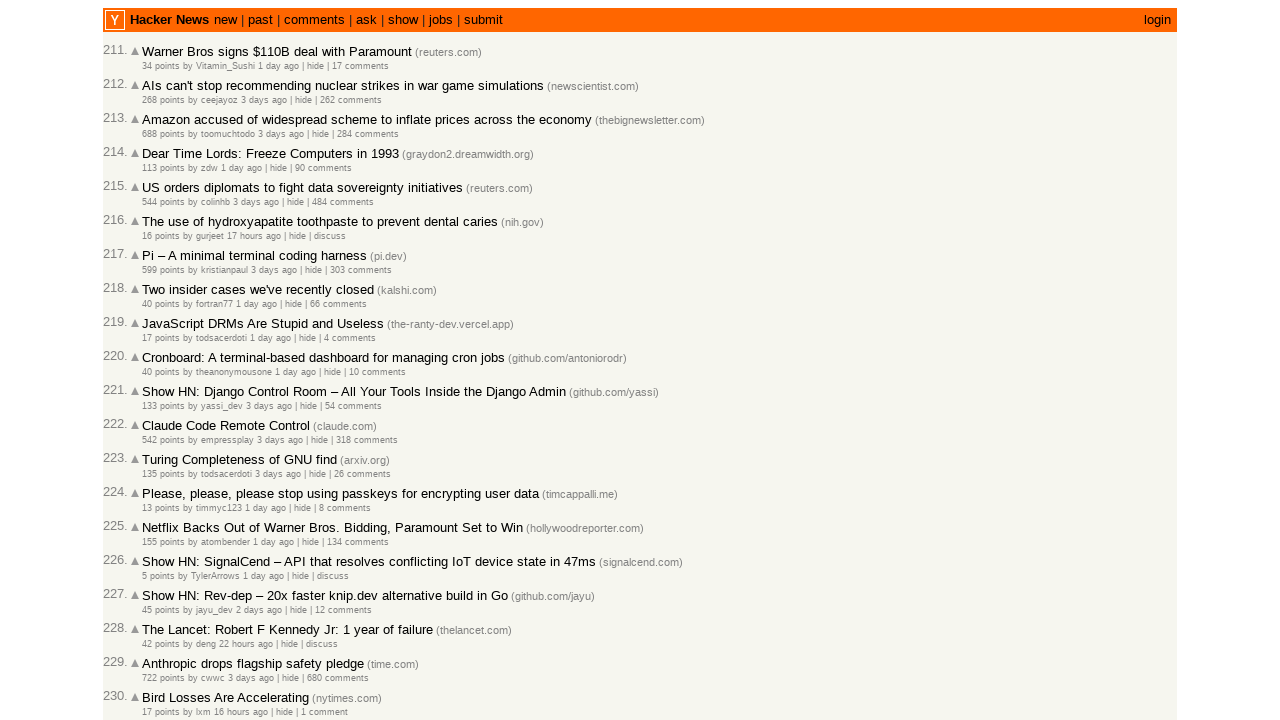

Verified article listings loaded on page 8
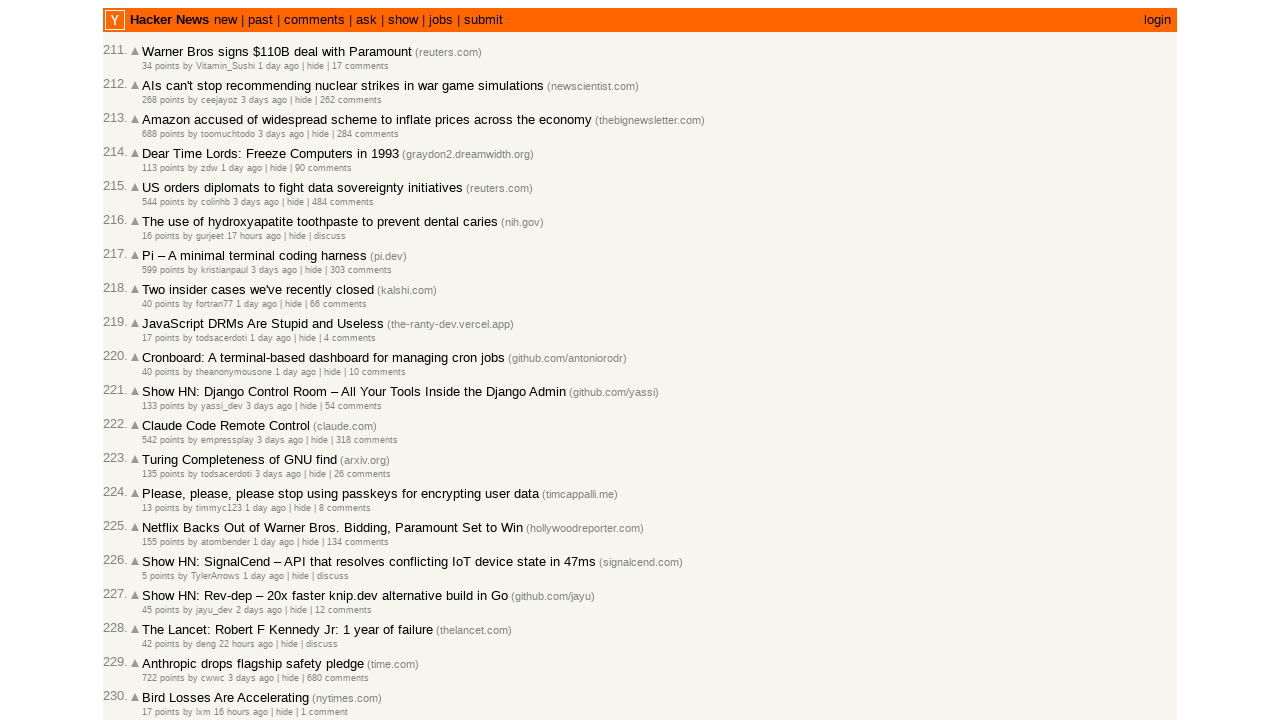

Navigated to Hacker News page 9
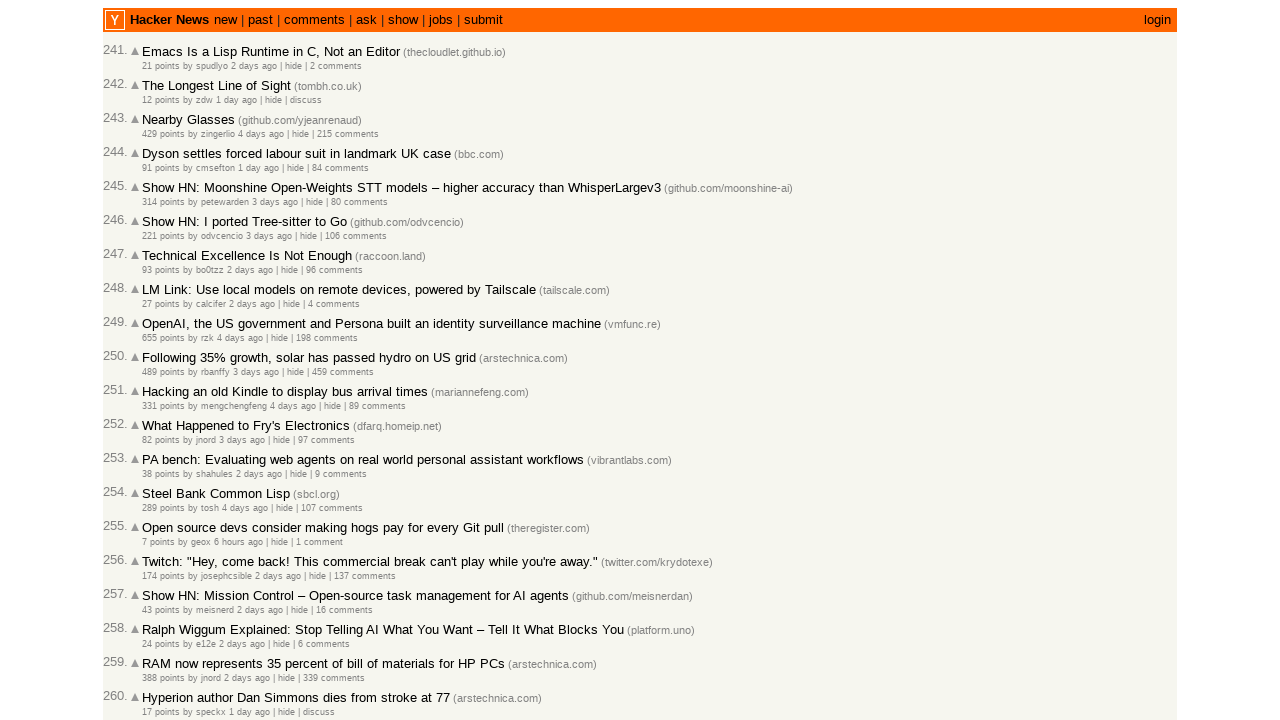

Verified article listings loaded on page 9
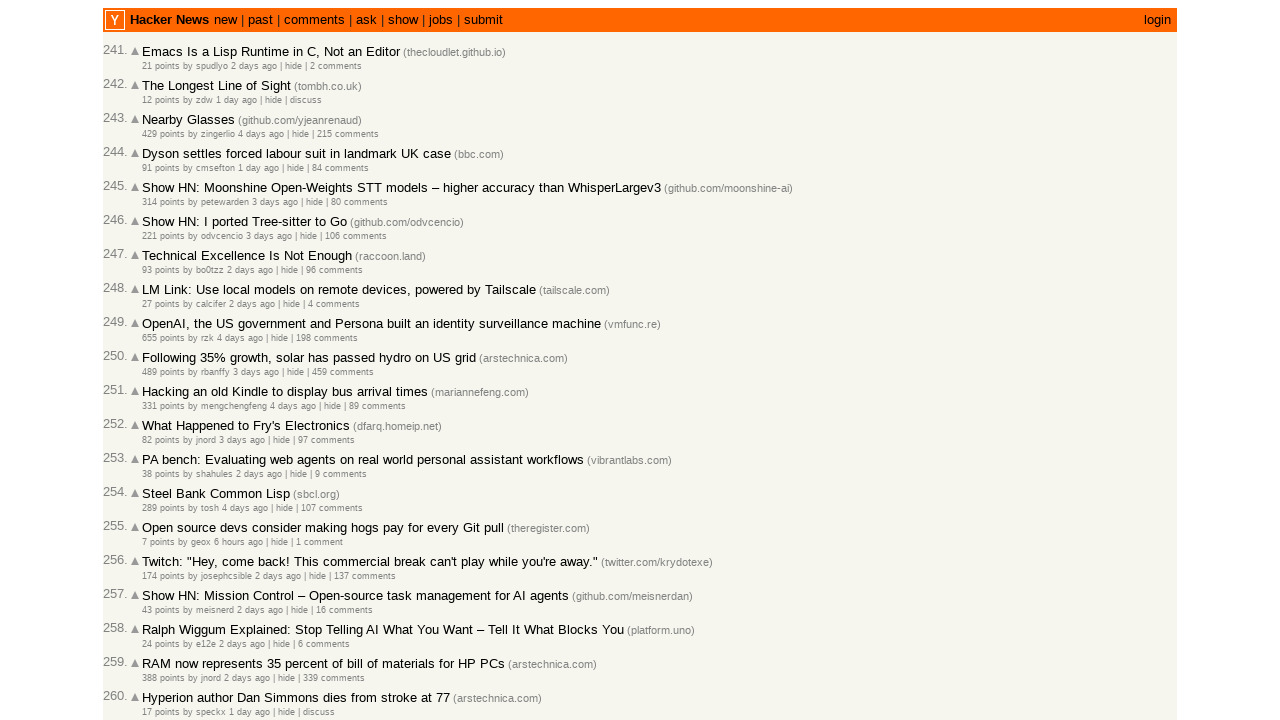

Navigated to Hacker News page 10
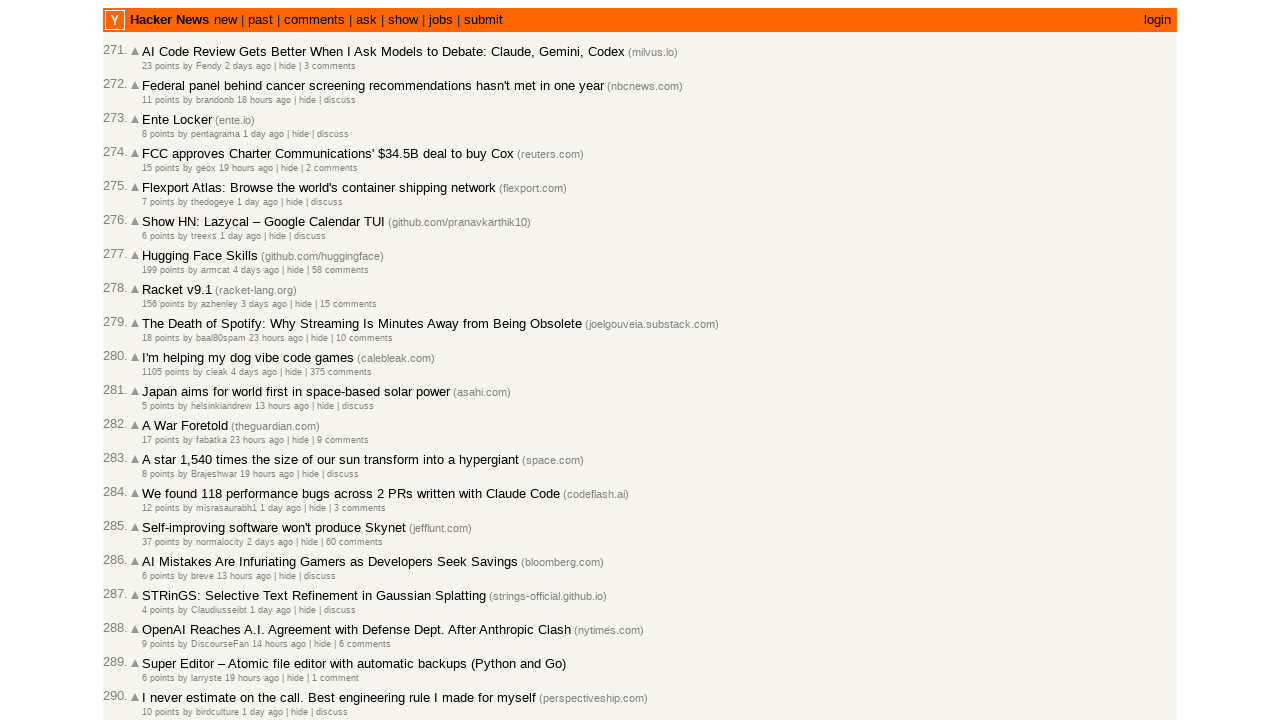

Verified article listings loaded on page 10
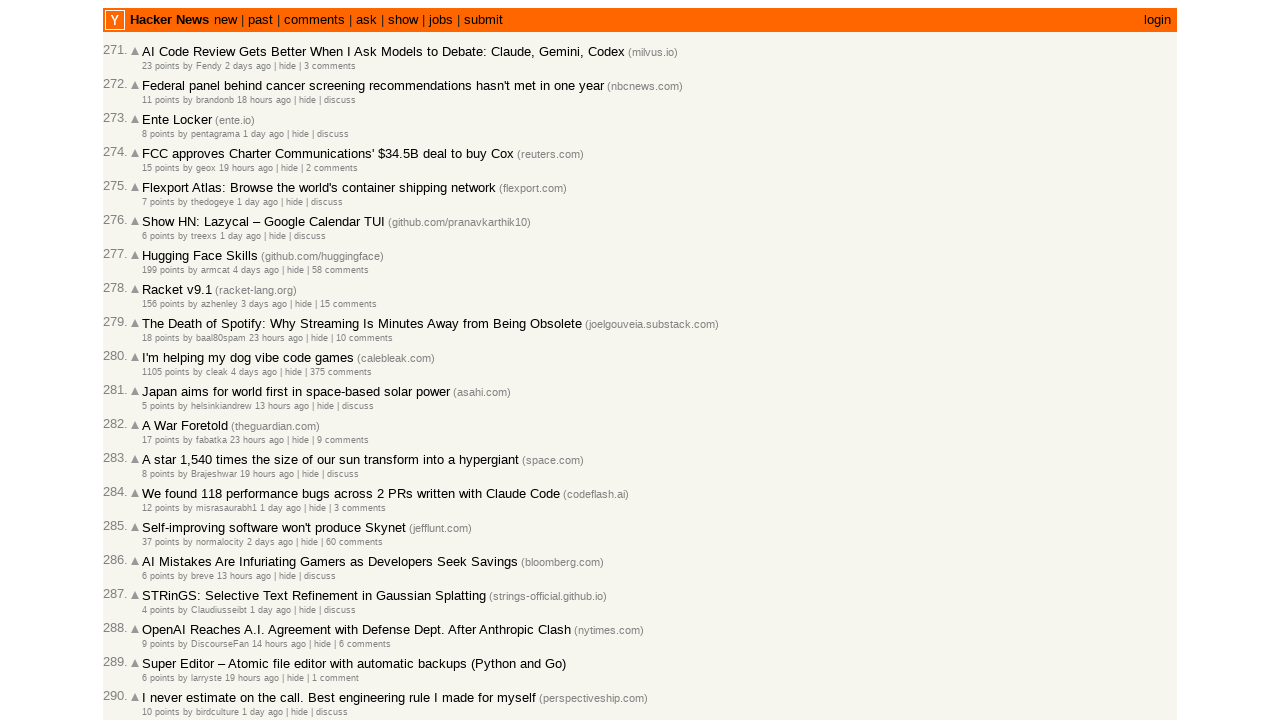

Navigated to Hacker News page 11
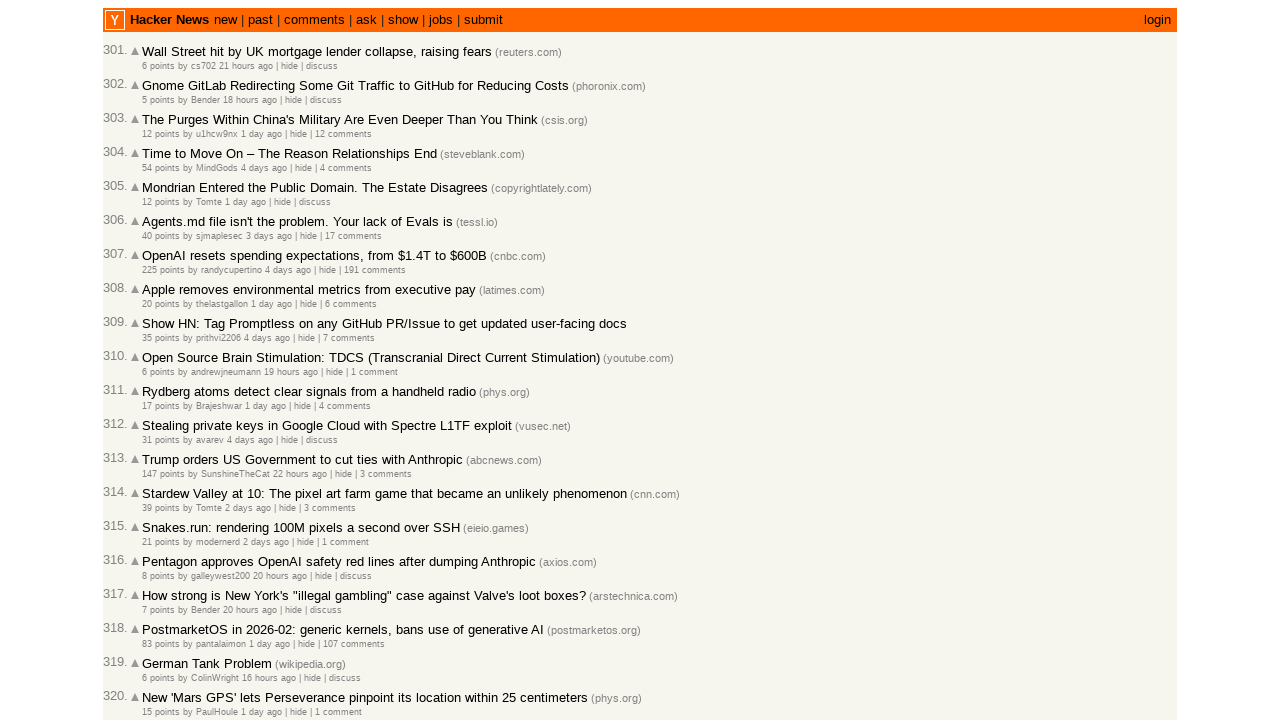

Verified article listings loaded on page 11
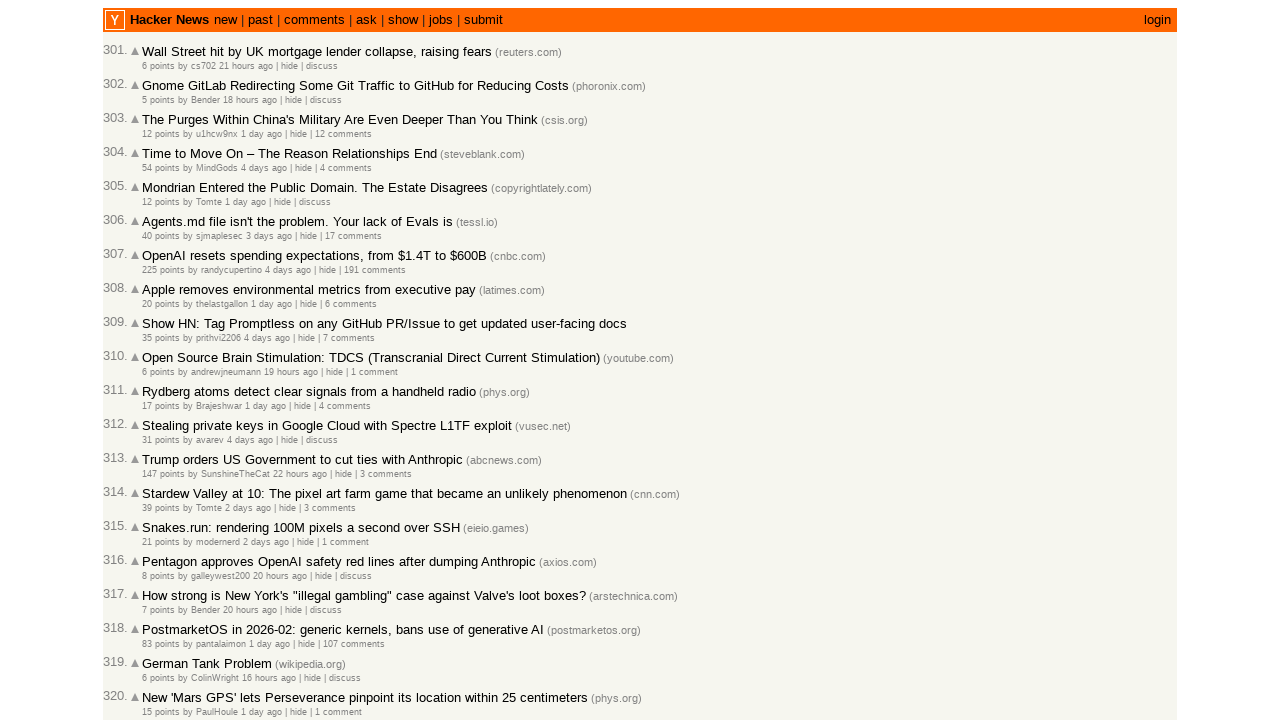

Navigated to Hacker News page 12
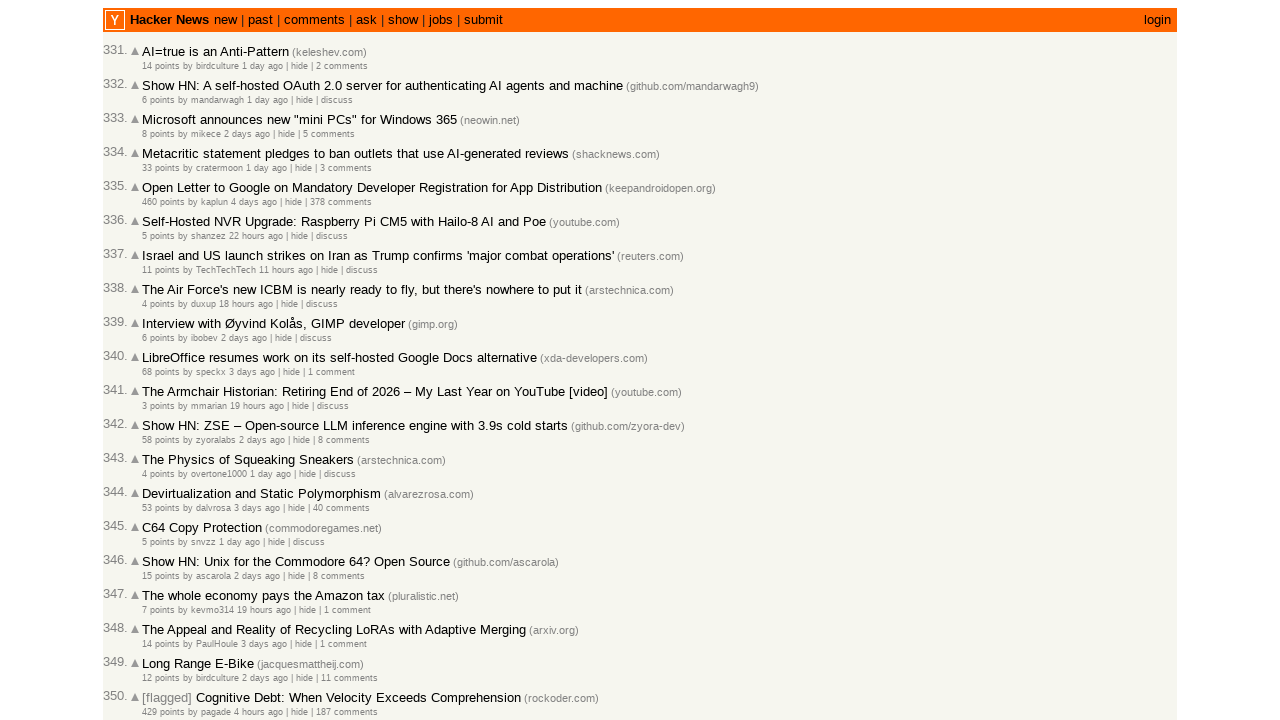

Verified article listings loaded on page 12
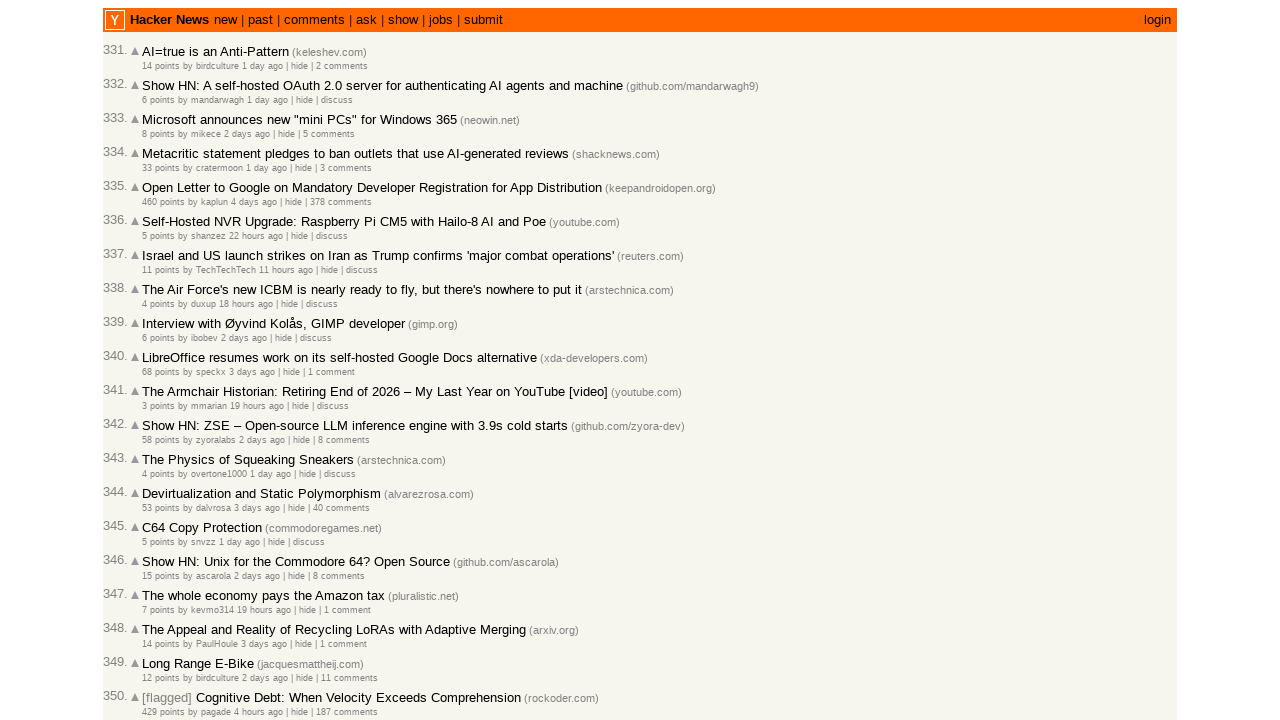

Navigated to Hacker News page 13
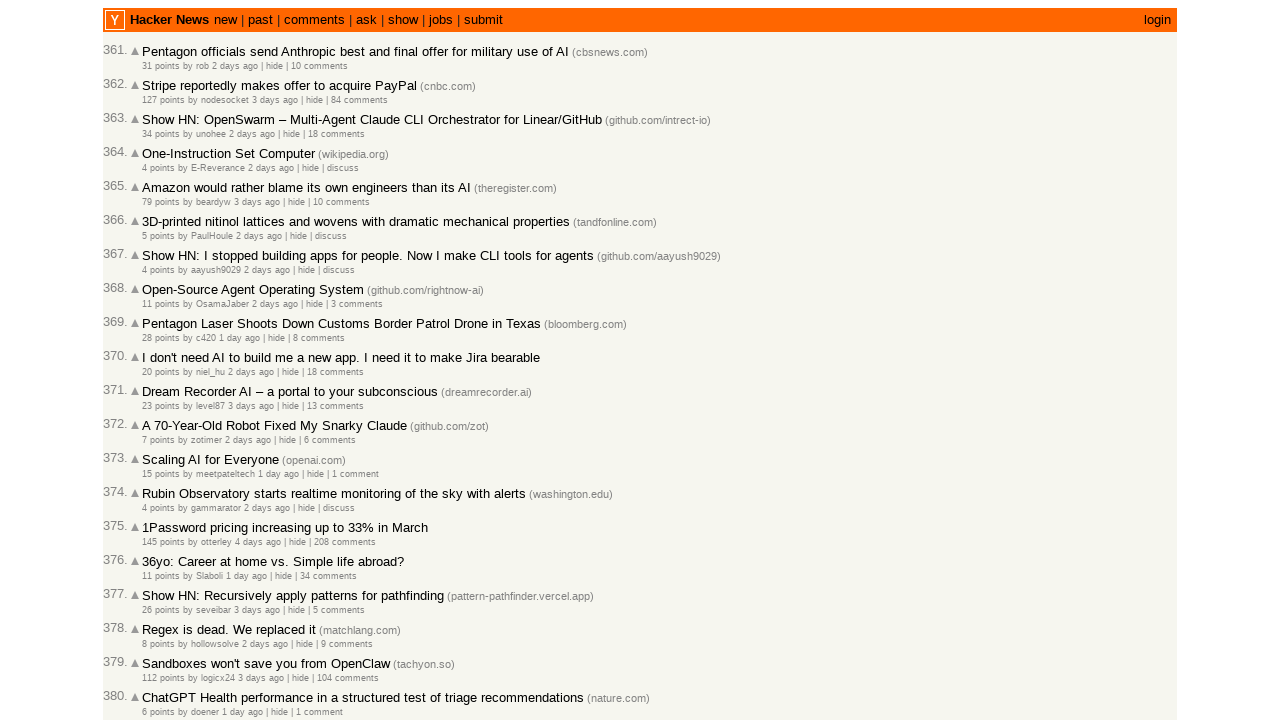

Verified article listings loaded on page 13
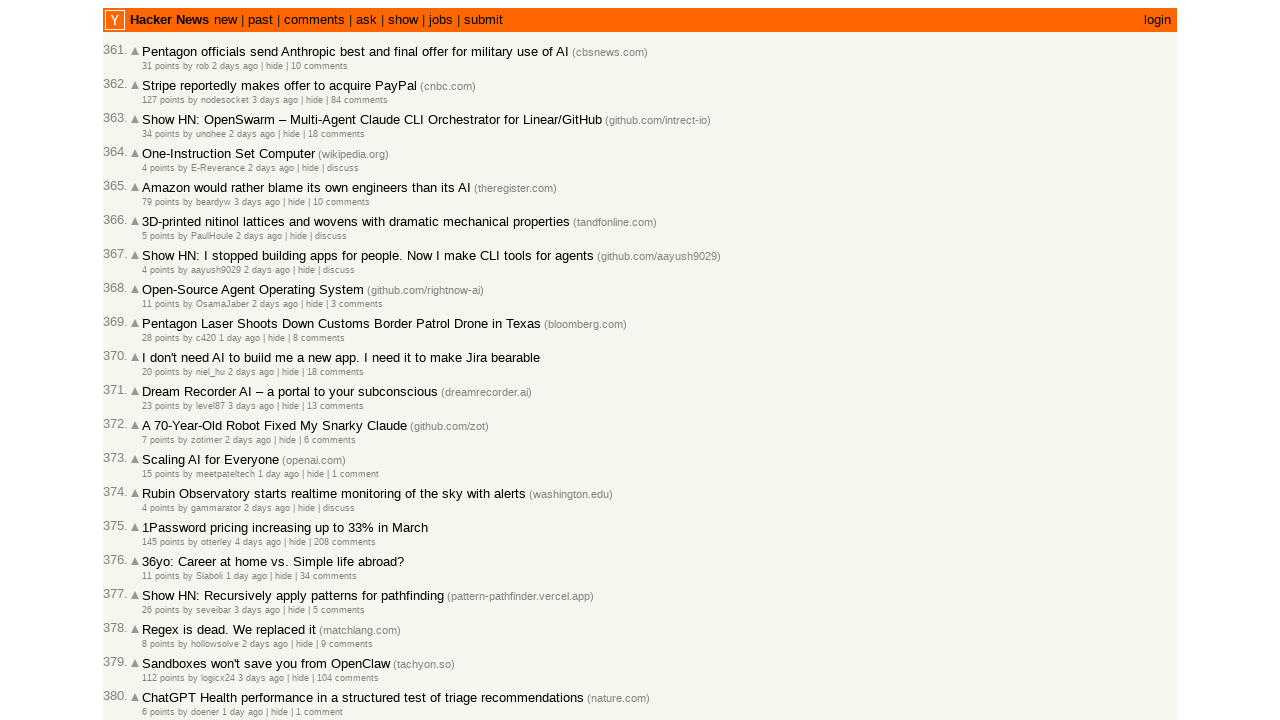

Navigated to Hacker News page 14
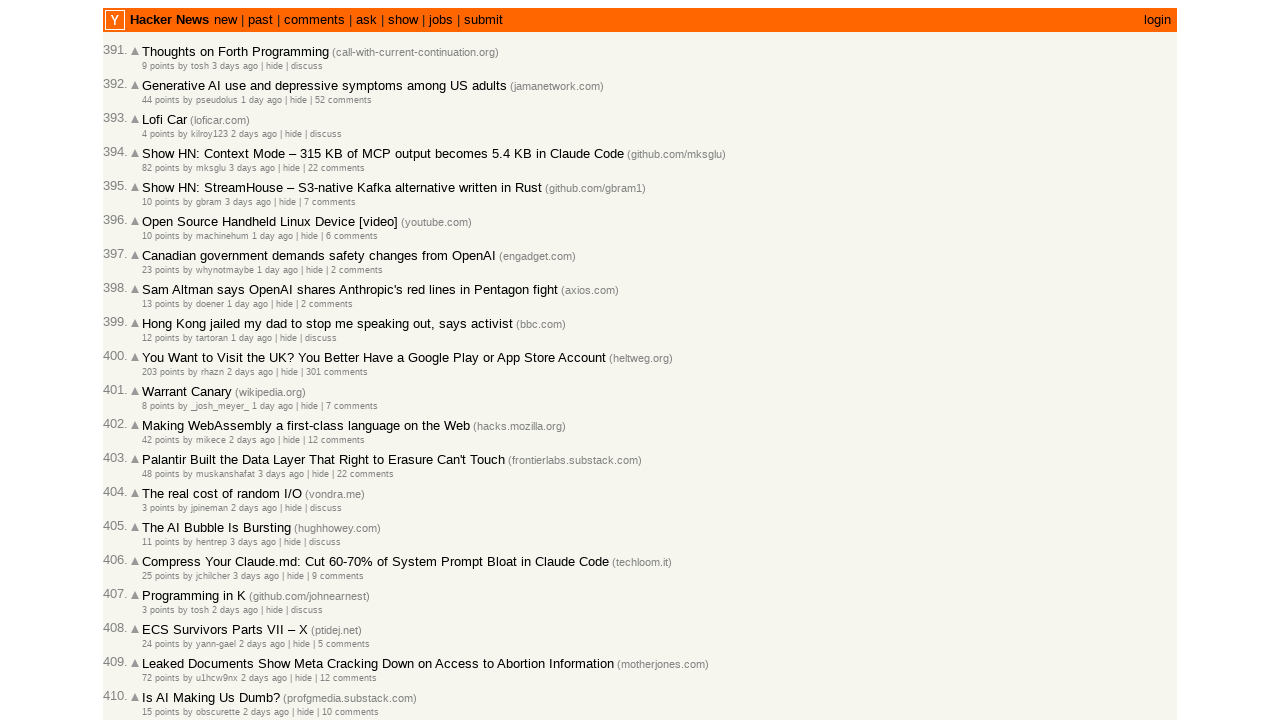

Verified article listings loaded on page 14
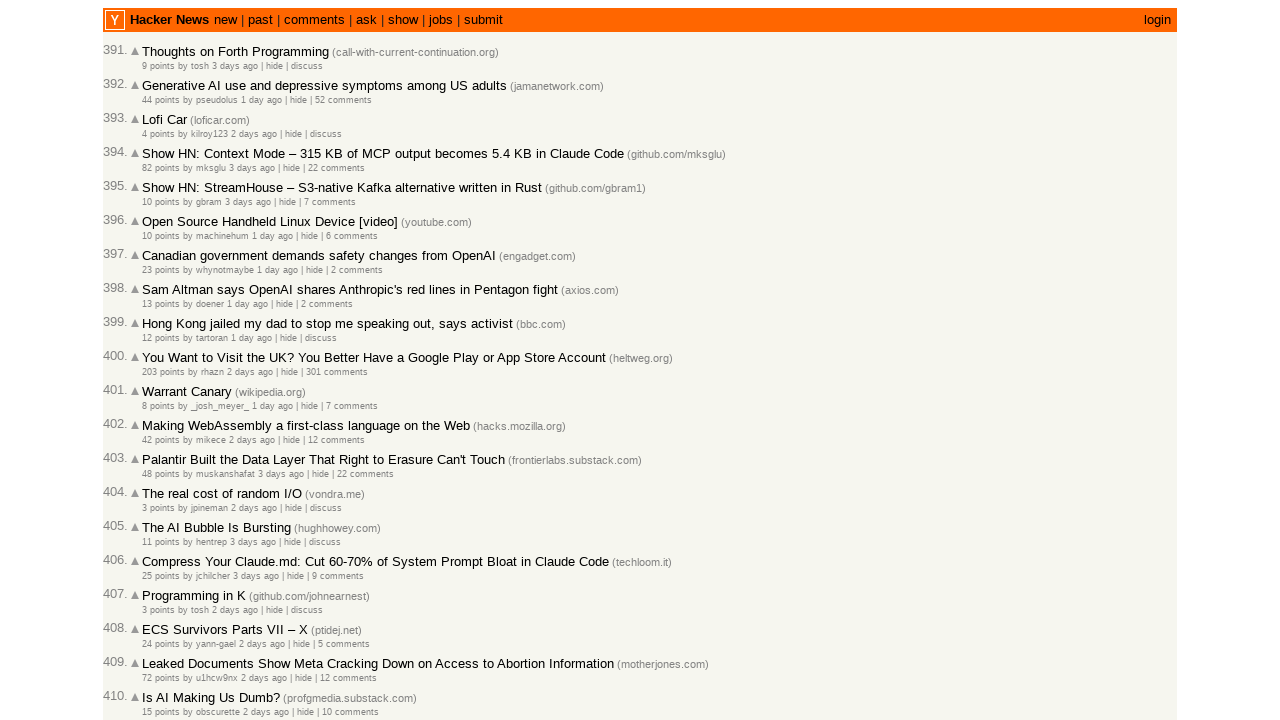

Navigated to Hacker News page 15
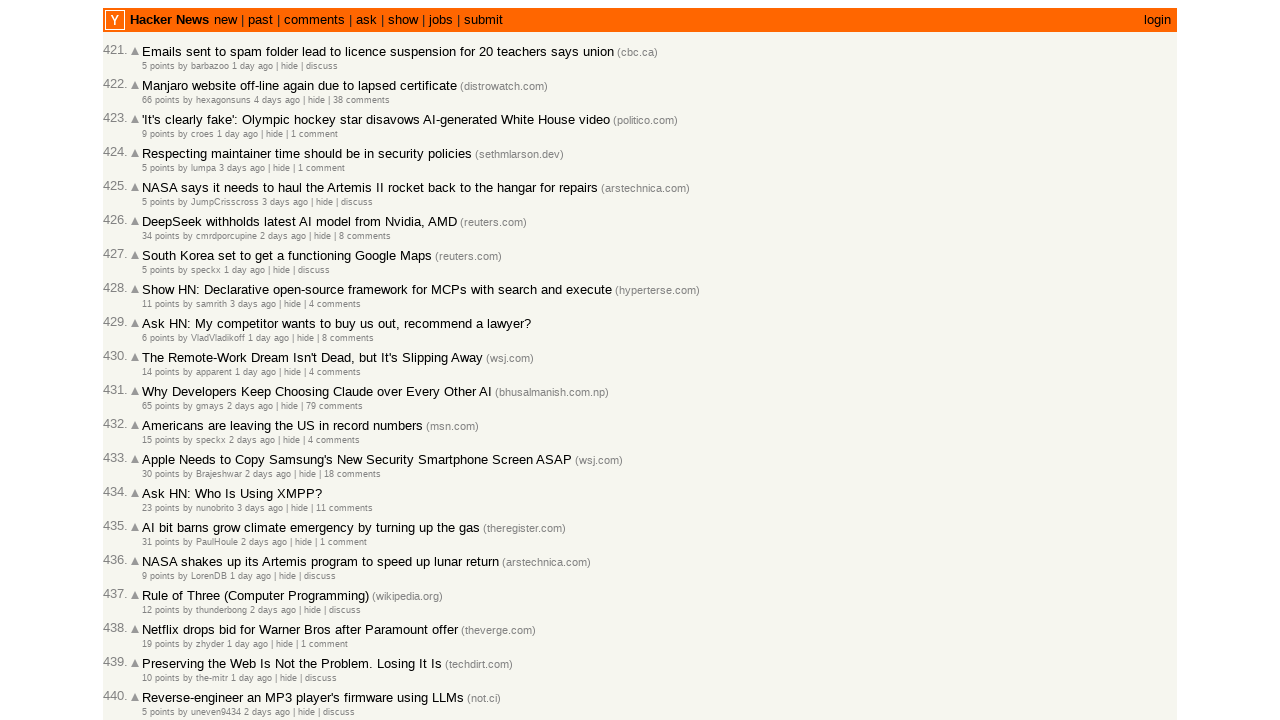

Verified article listings loaded on page 15
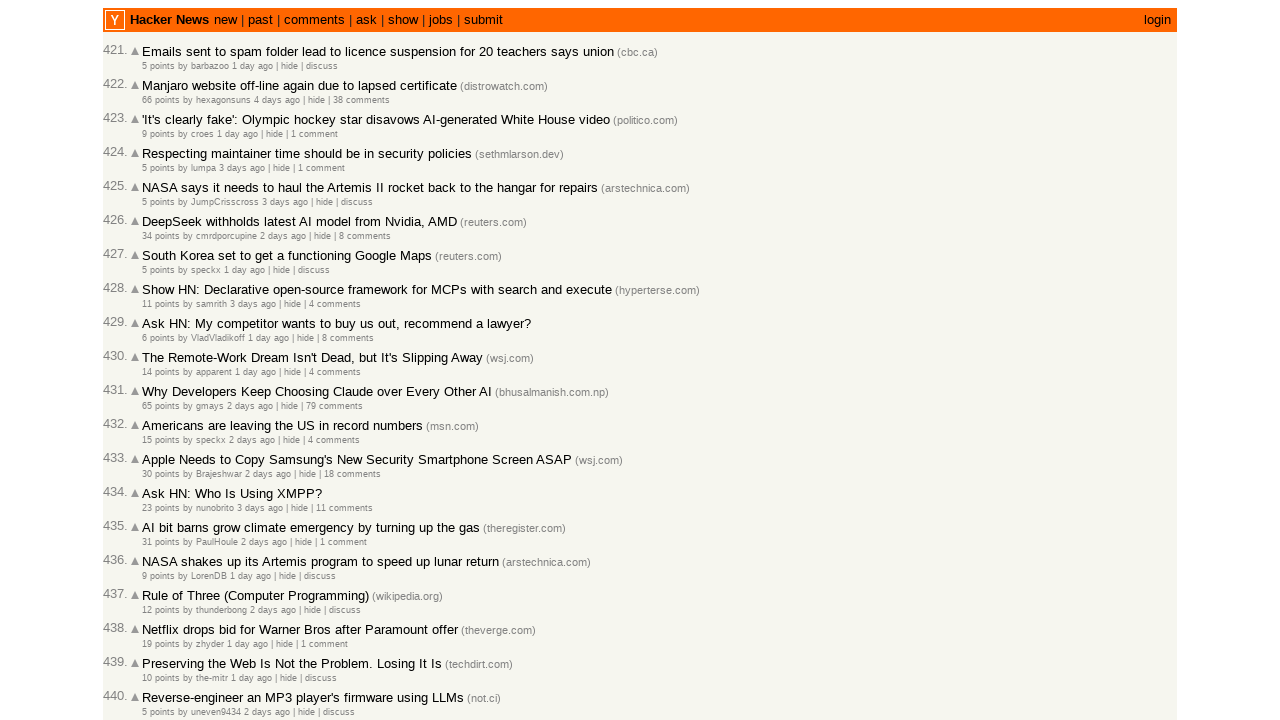

Navigated to Hacker News page 16
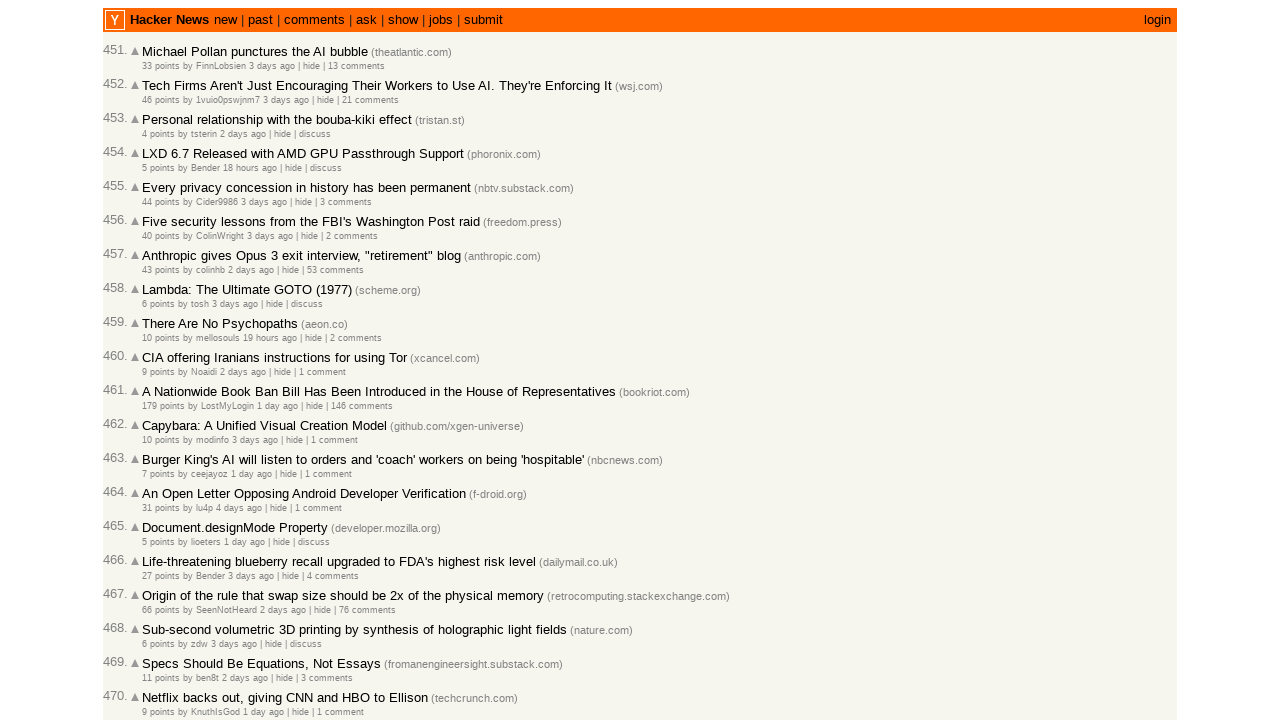

Verified article listings loaded on page 16
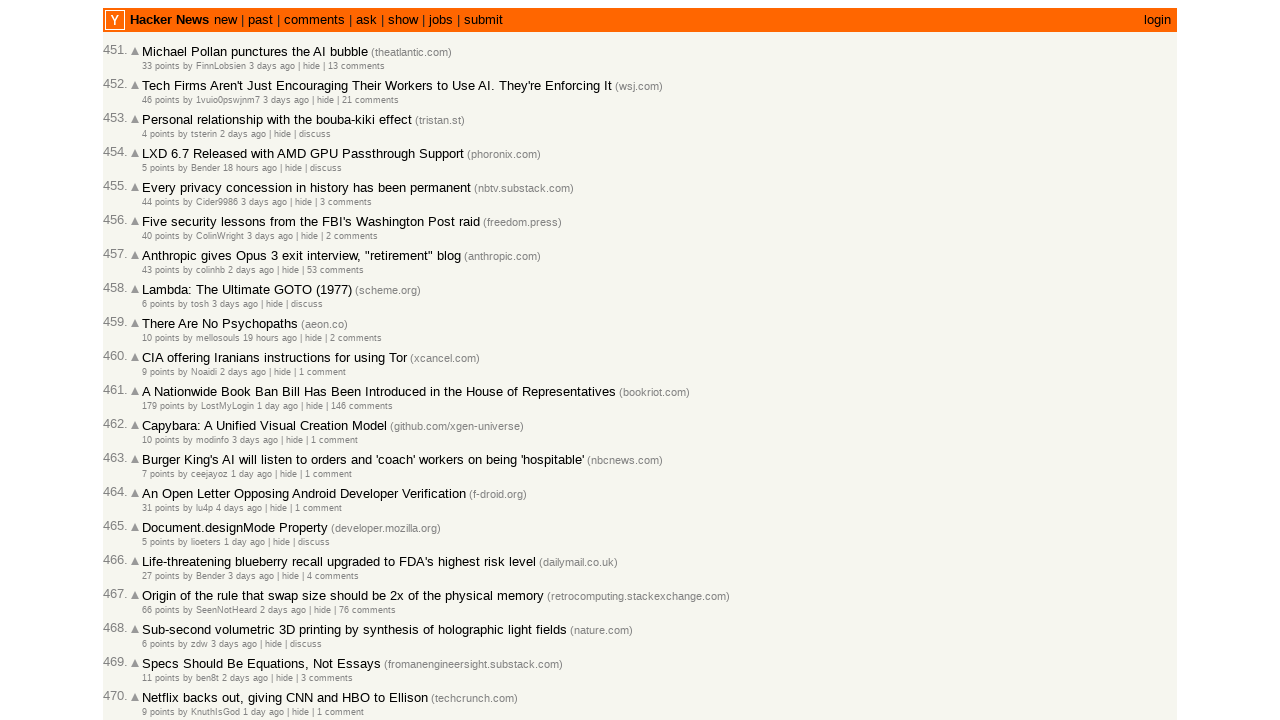

Navigated to Hacker News page 17
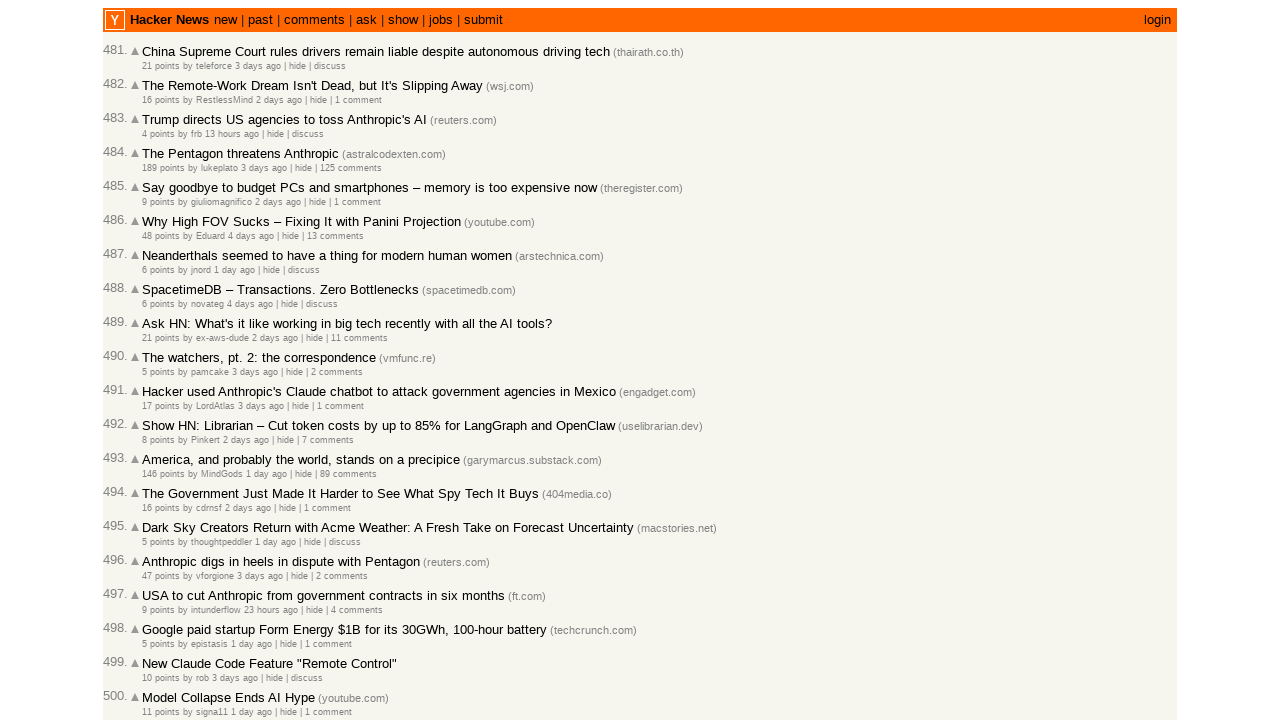

Verified article listings loaded on page 17
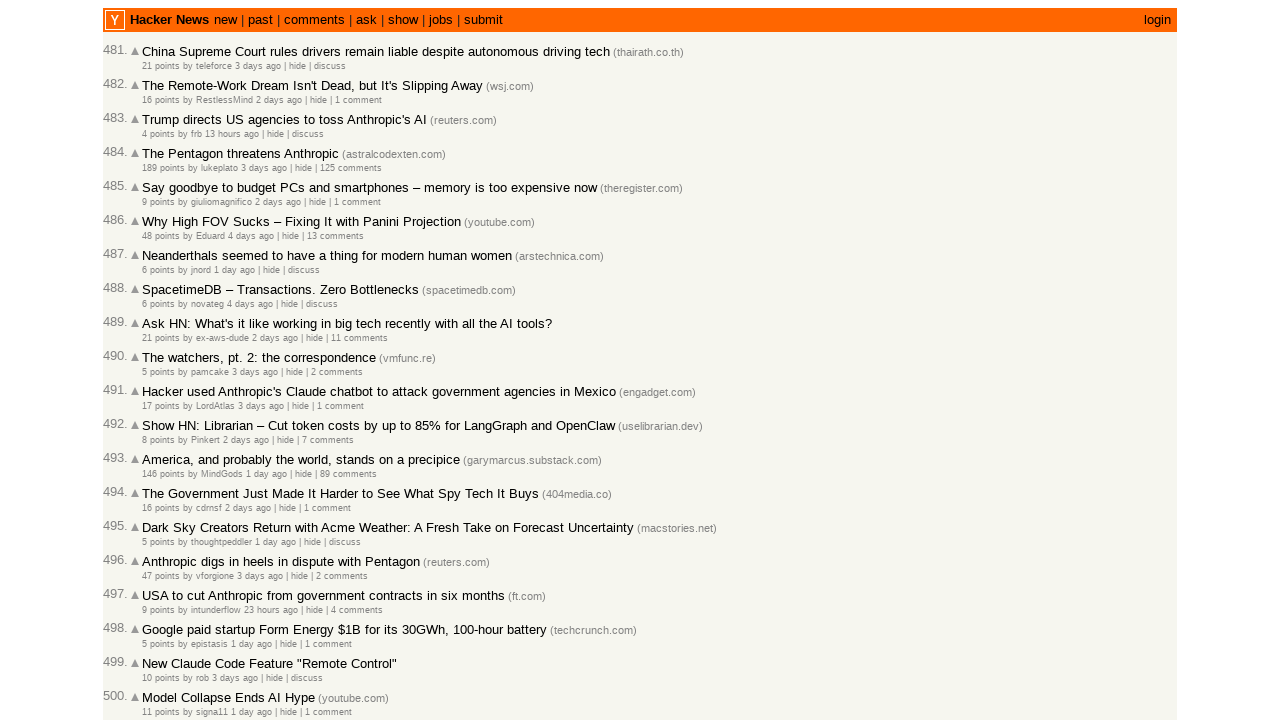

Navigated to Hacker News page 18
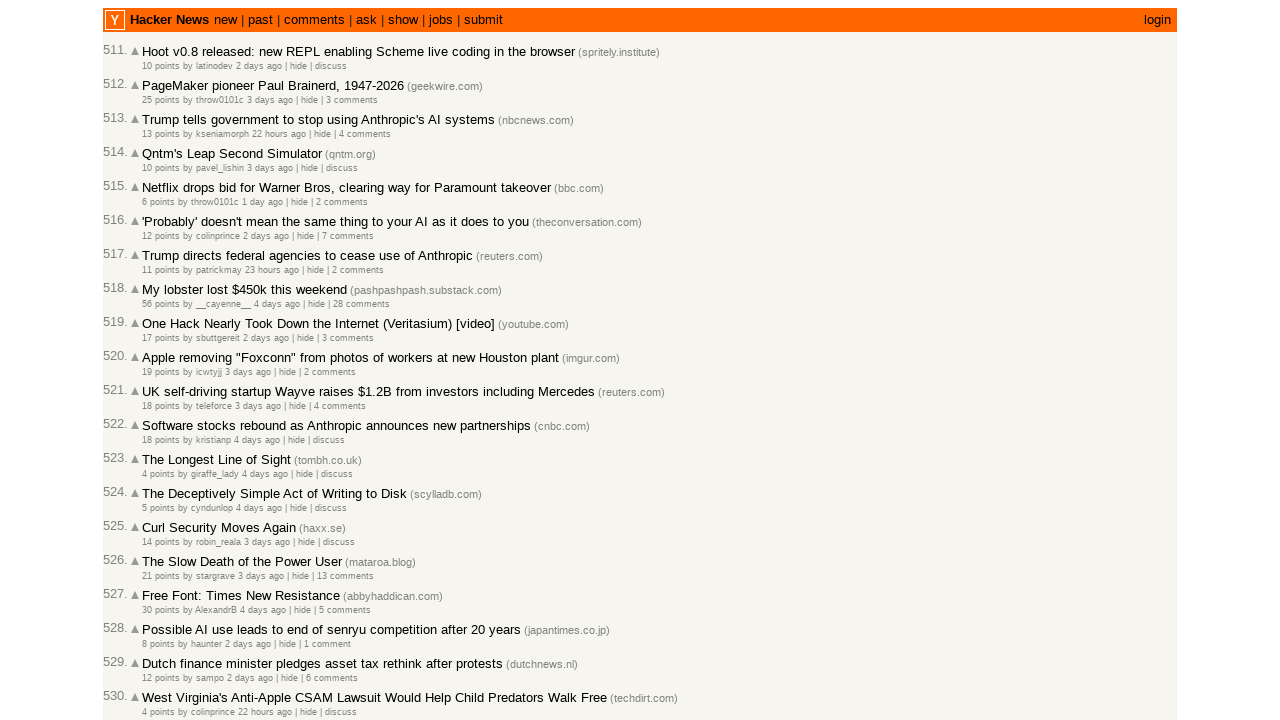

Verified article listings loaded on page 18
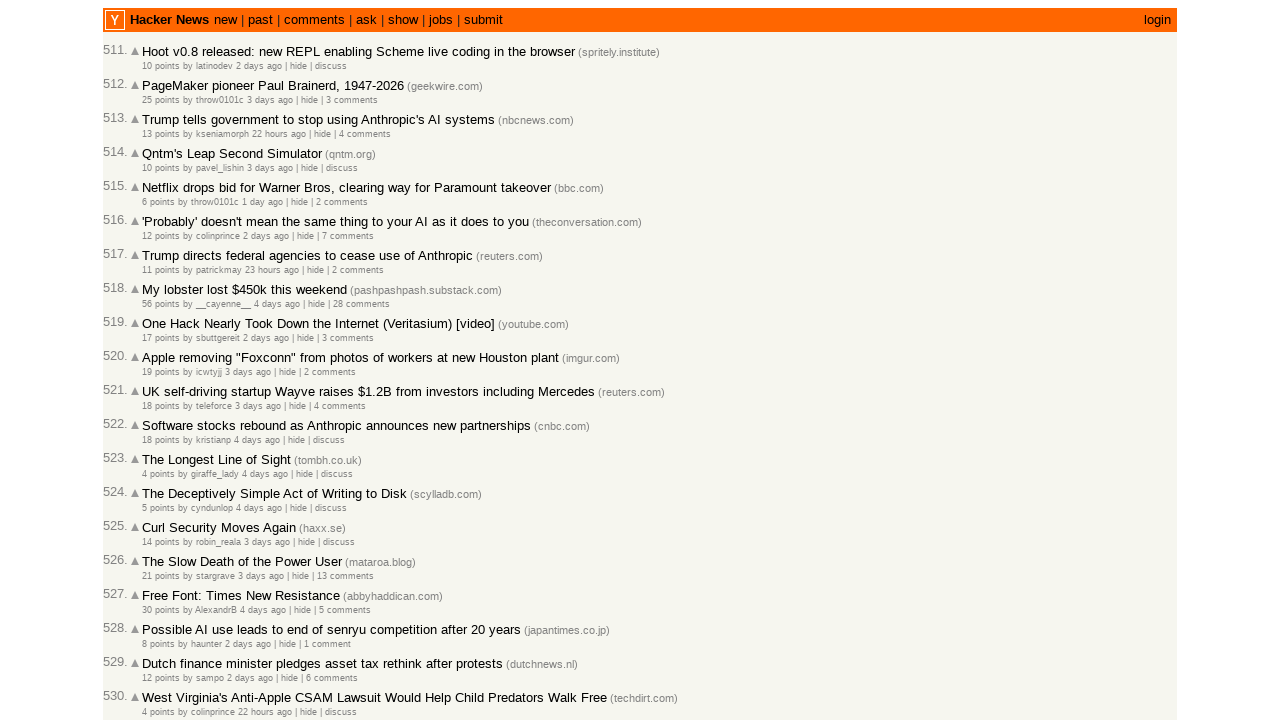

Navigated to Hacker News page 19
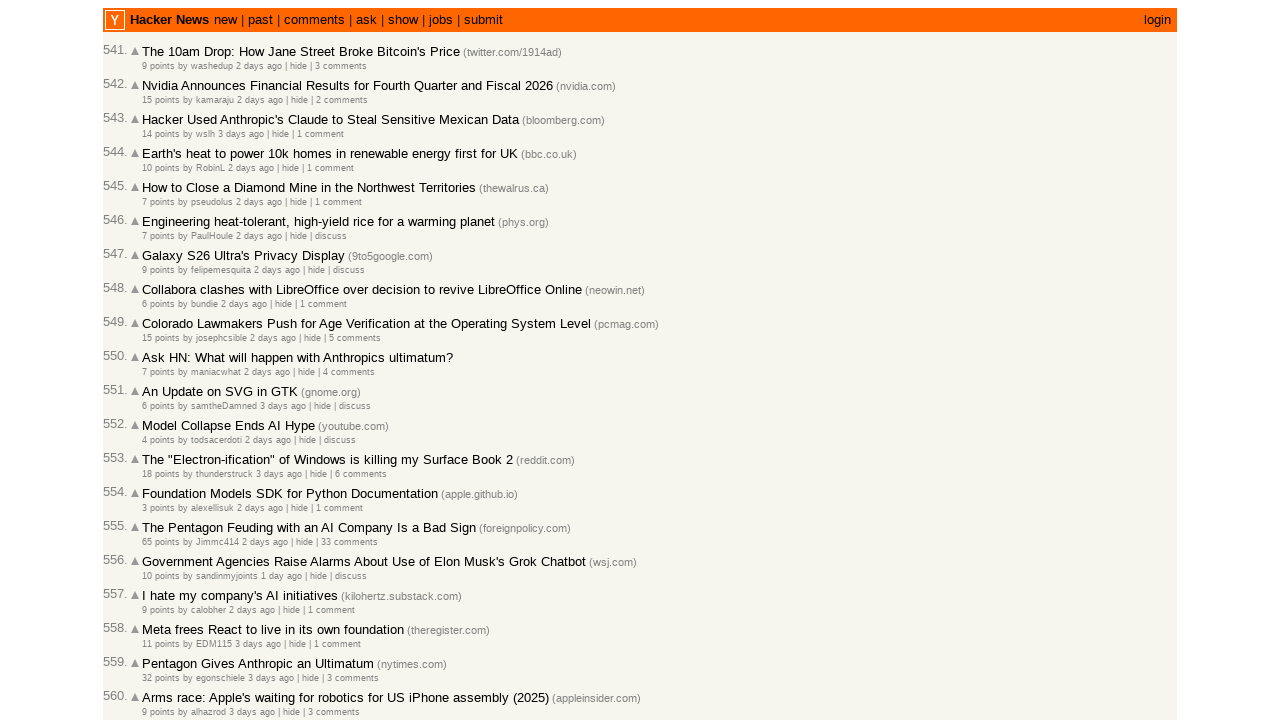

Verified article listings loaded on page 19
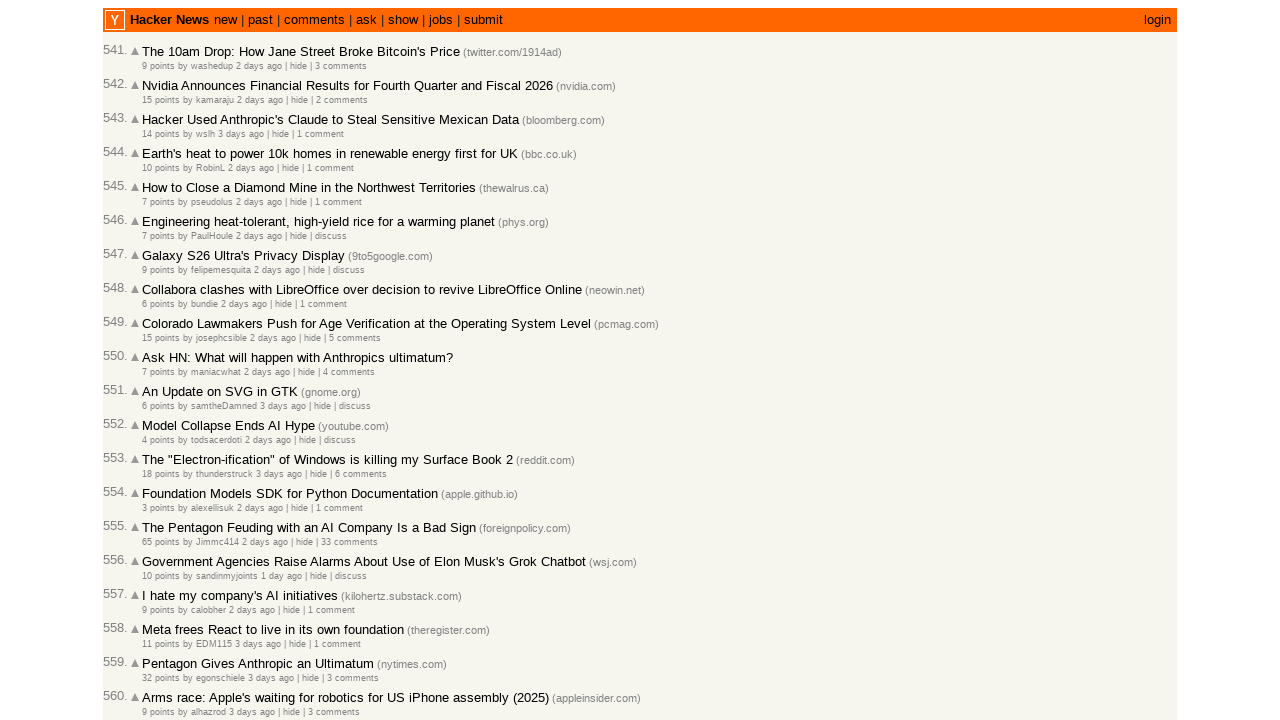

Navigated to Hacker News page 20
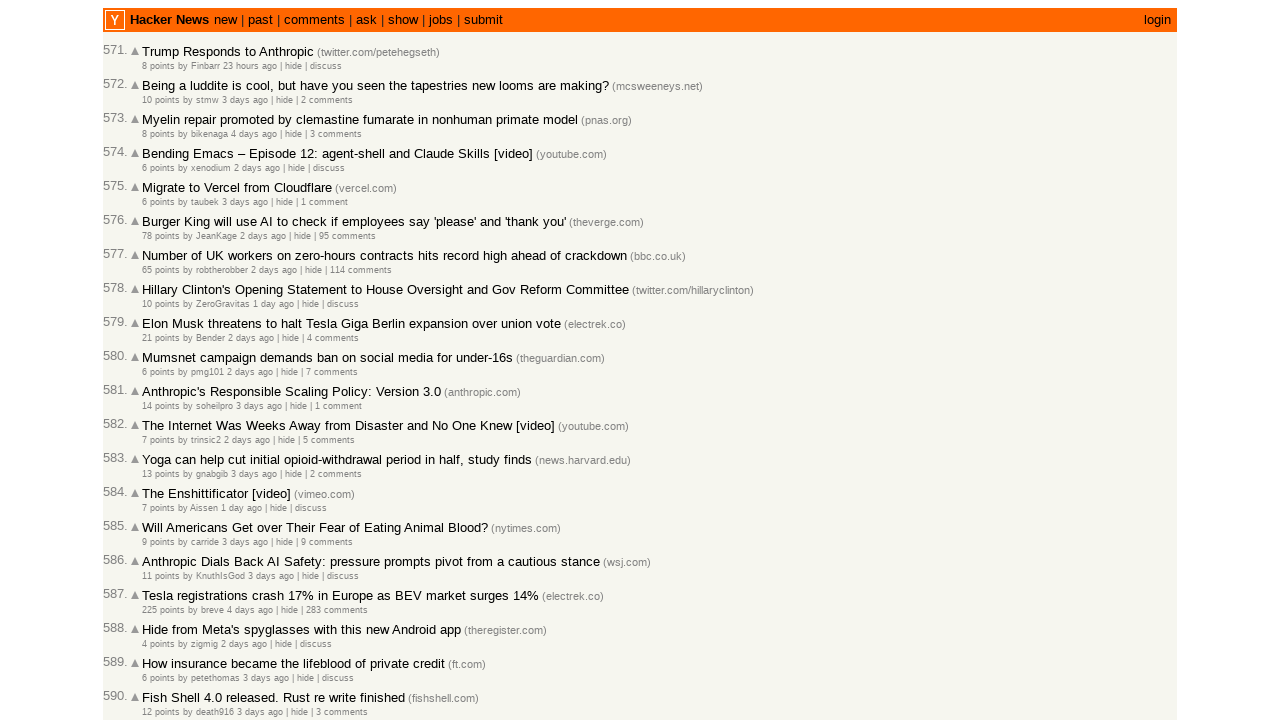

Verified article listings loaded on page 20
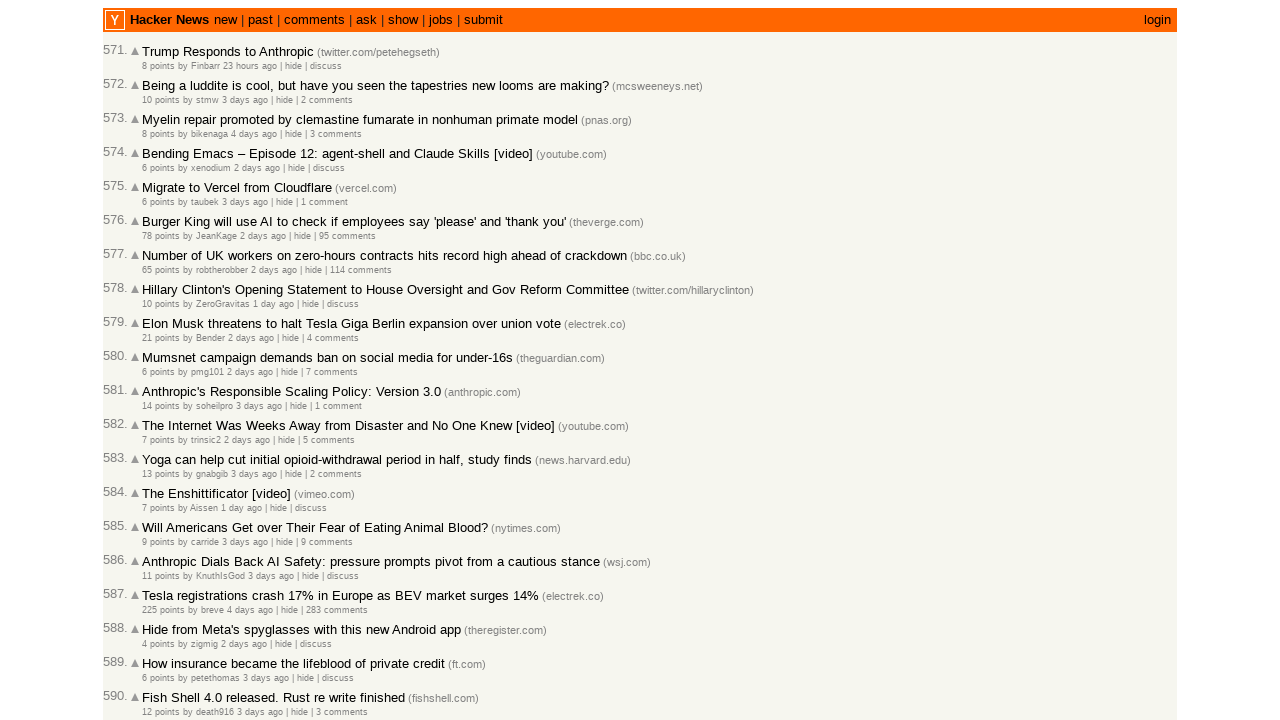

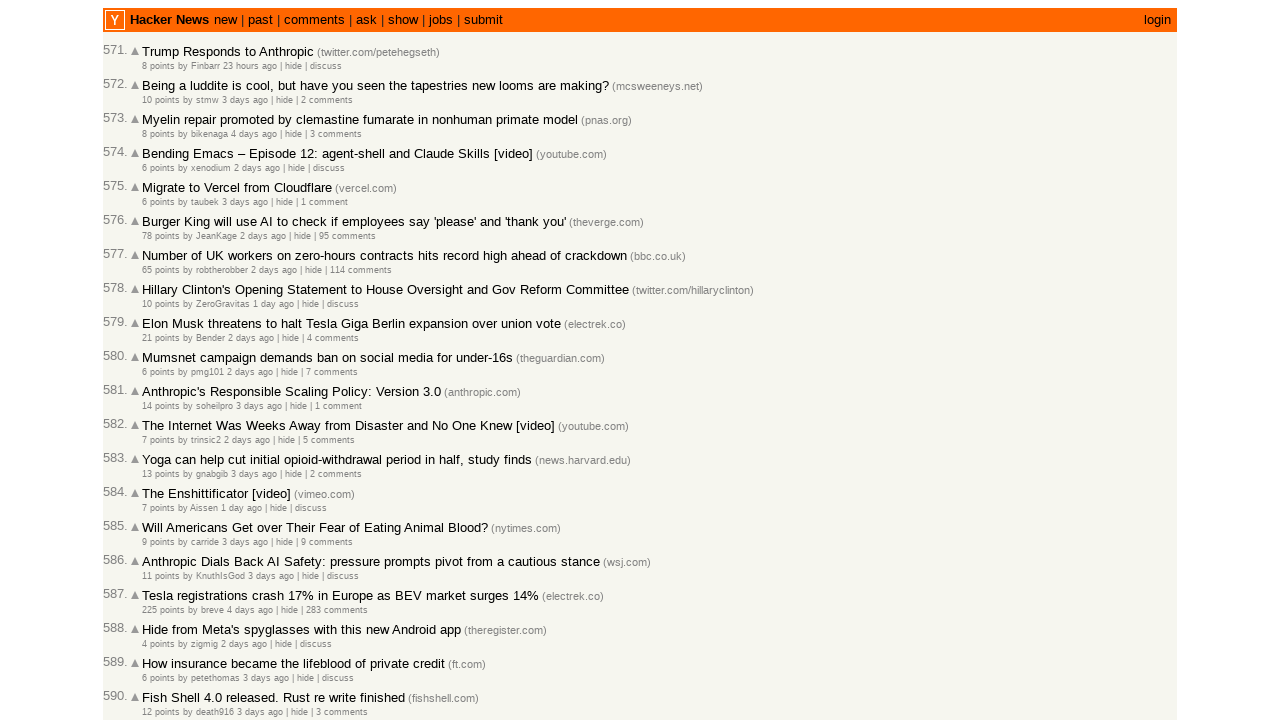